Verifies that all table cell values match an expected pattern

Starting URL: https://the-internet.herokuapp.com/challenging_dom

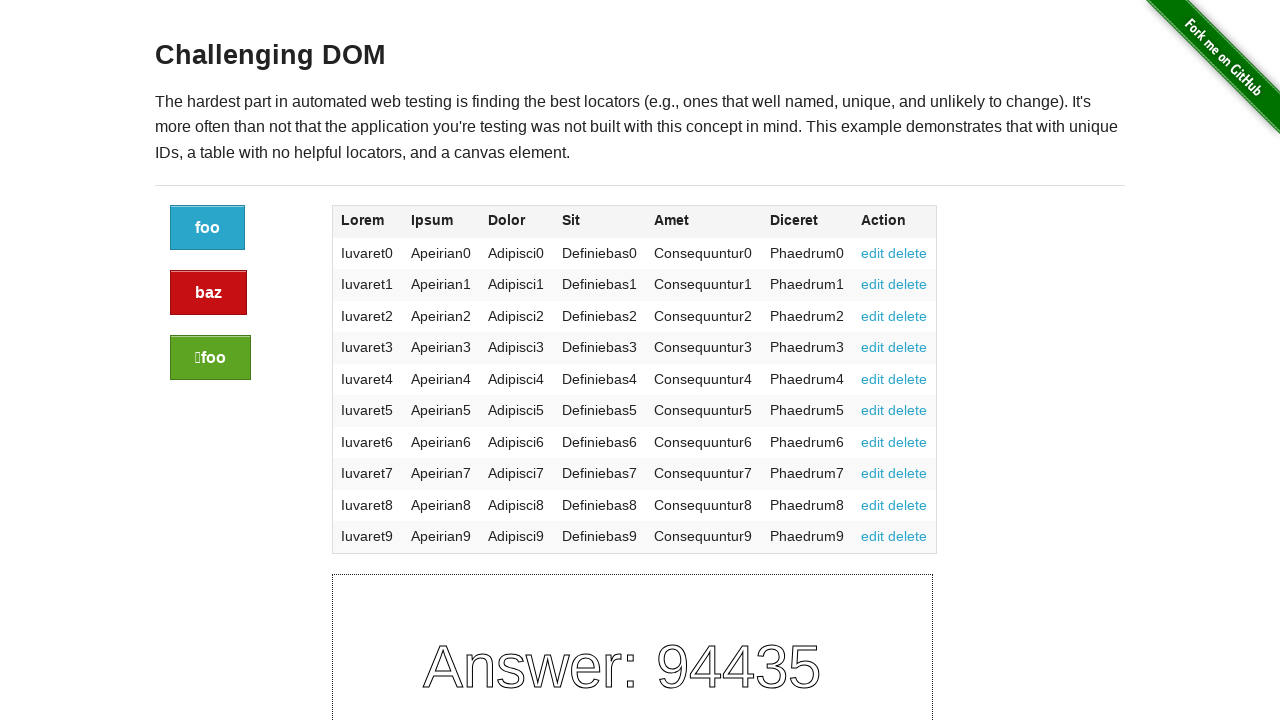

Navigated to challenging DOM page
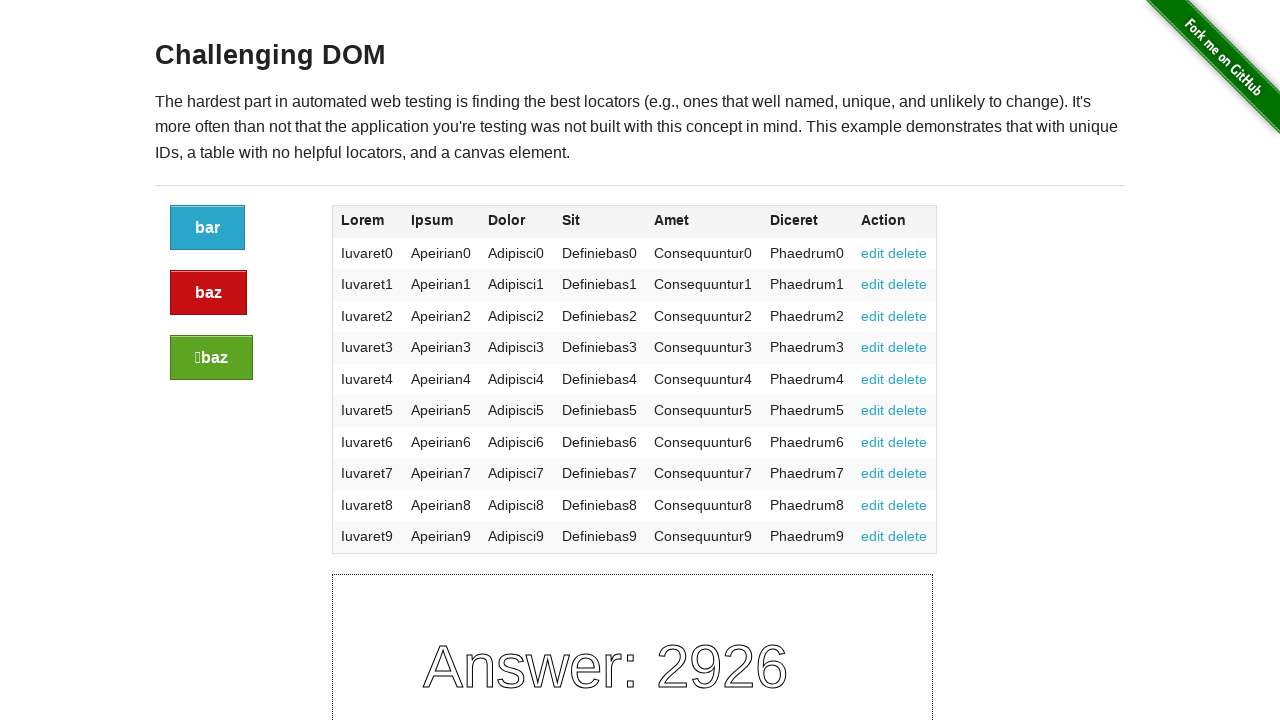

Located table body element
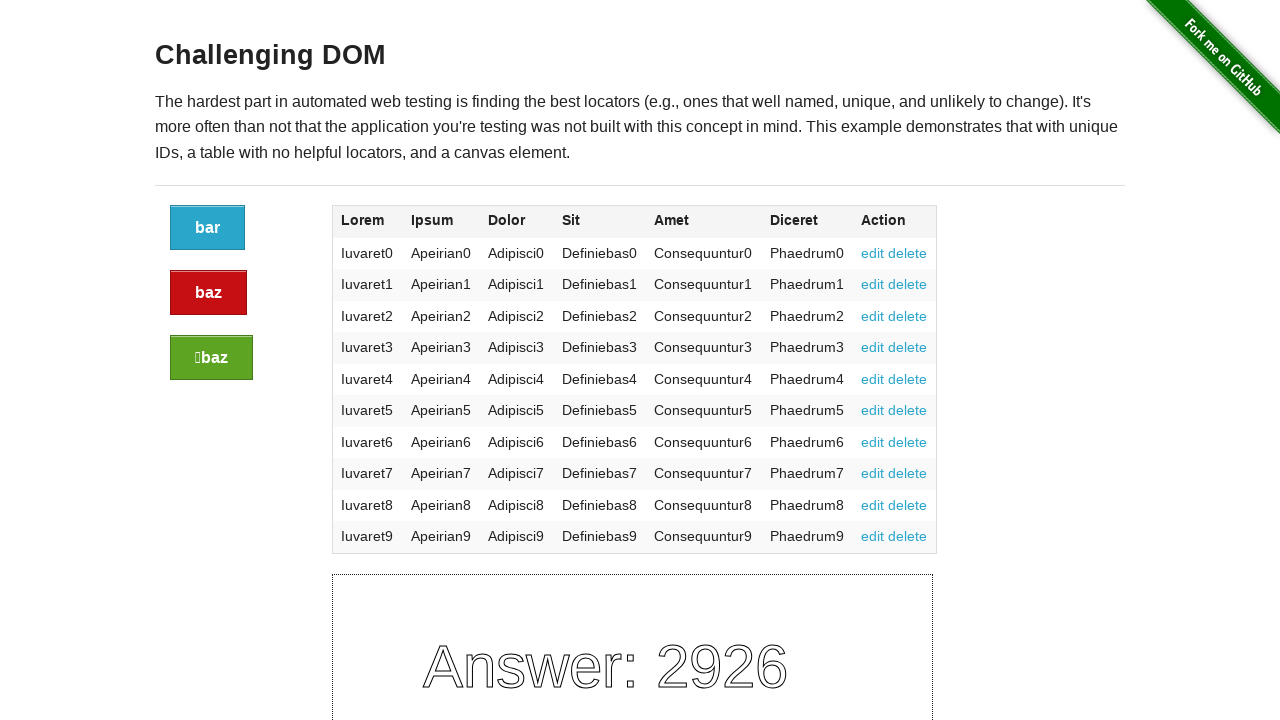

Retrieved all table rows
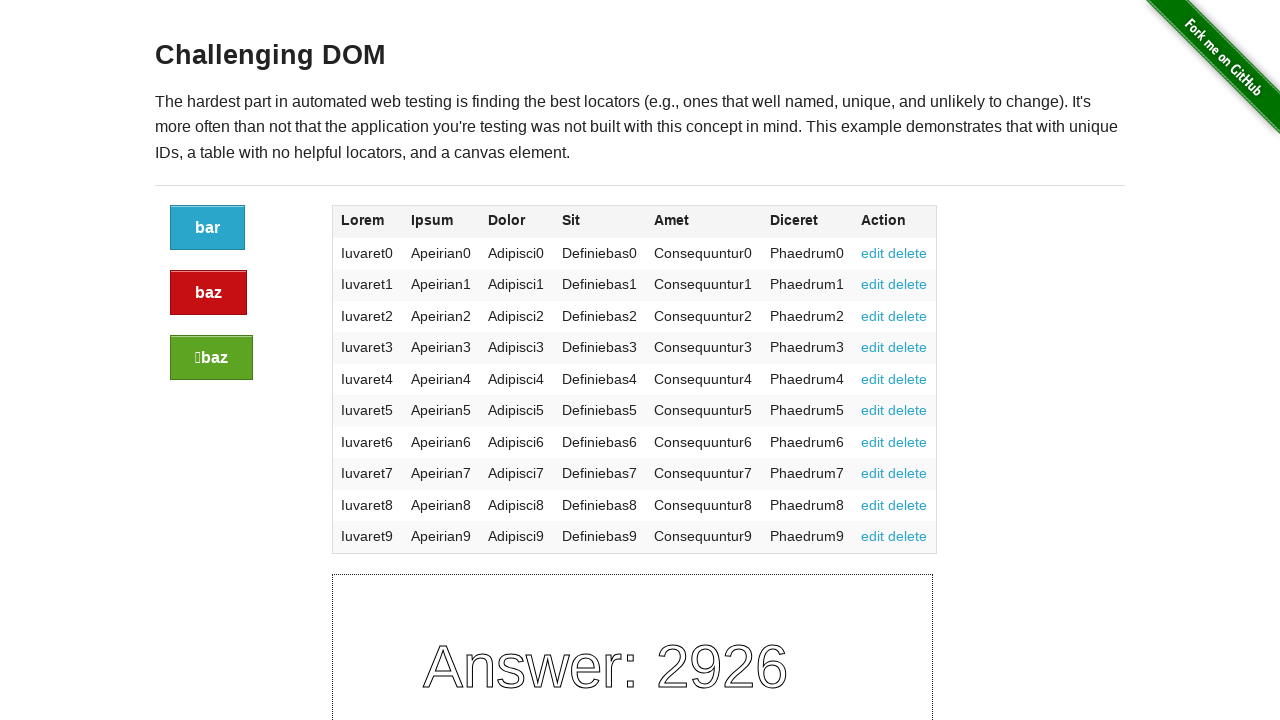

Retrieved cells from current table row
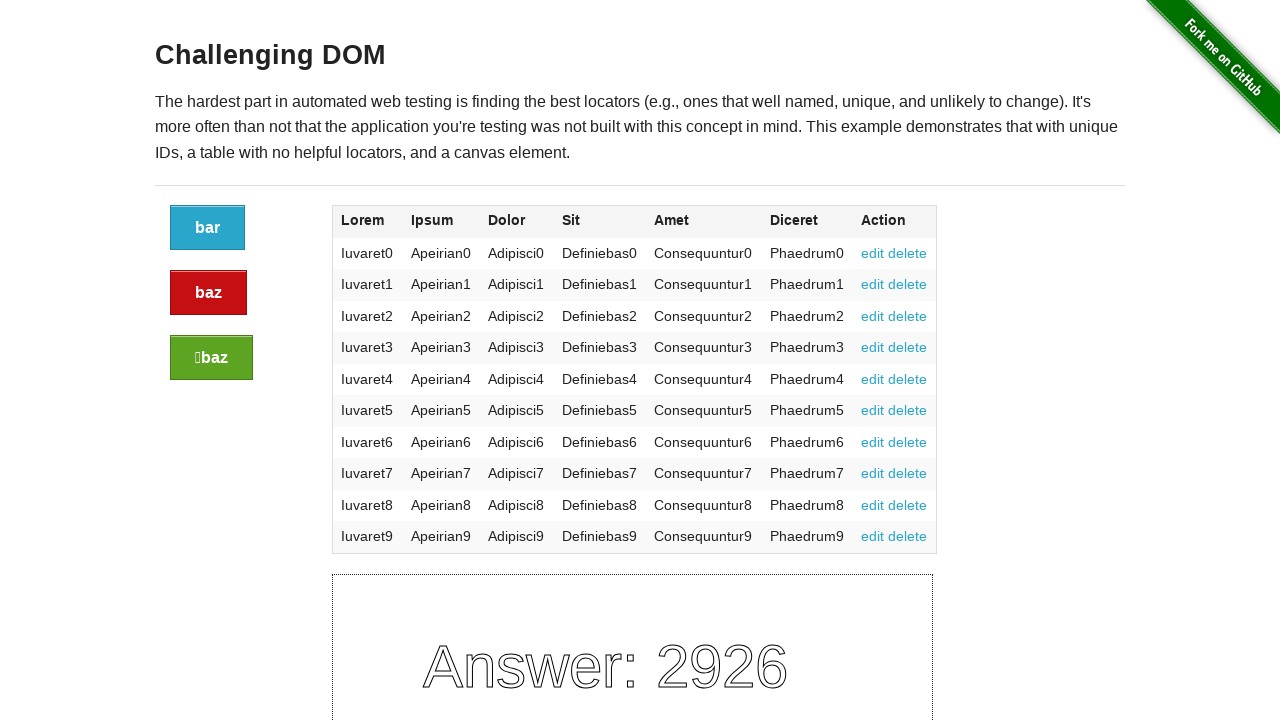

Extracted text from cell 0 in current row
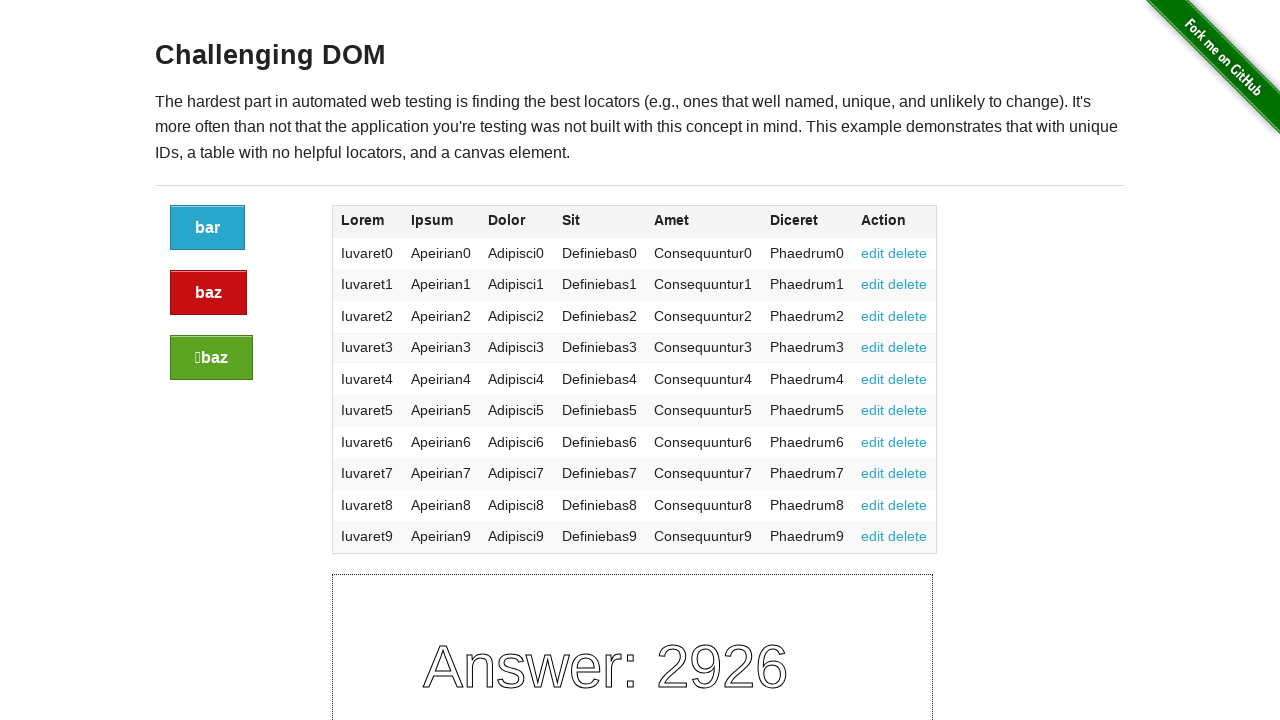

Extracted text from cell 1 in current row
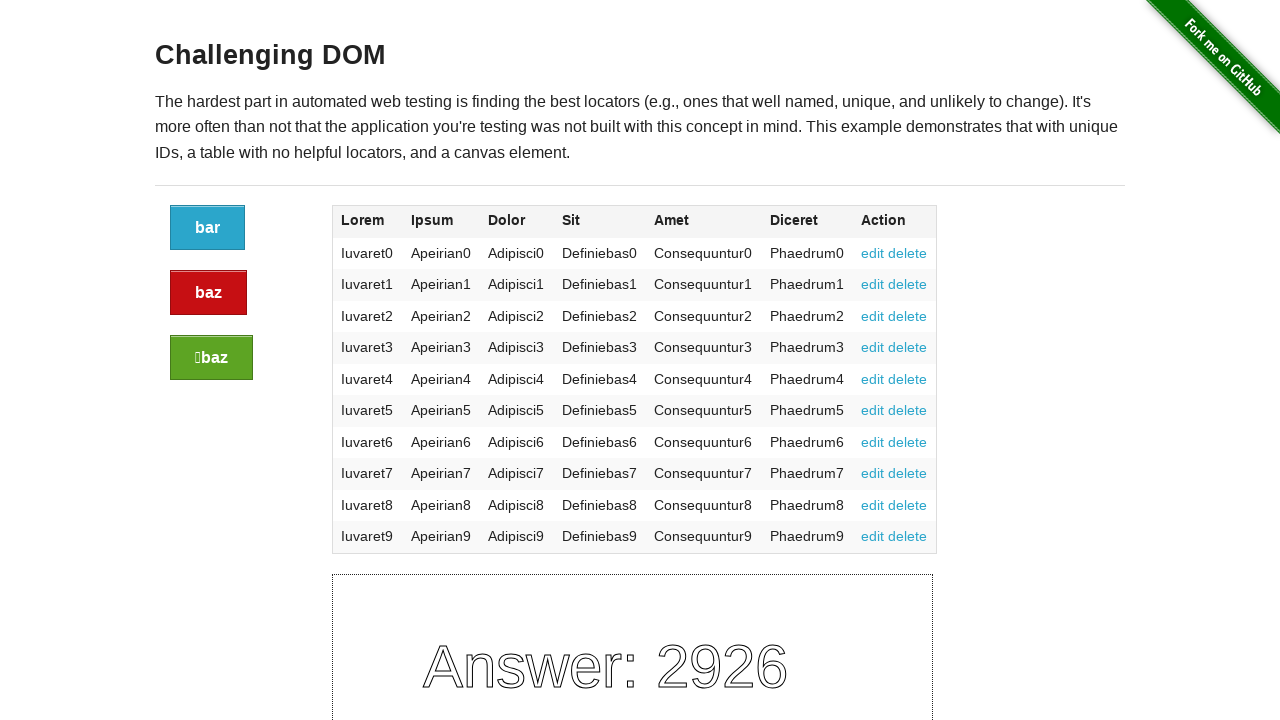

Extracted text from cell 2 in current row
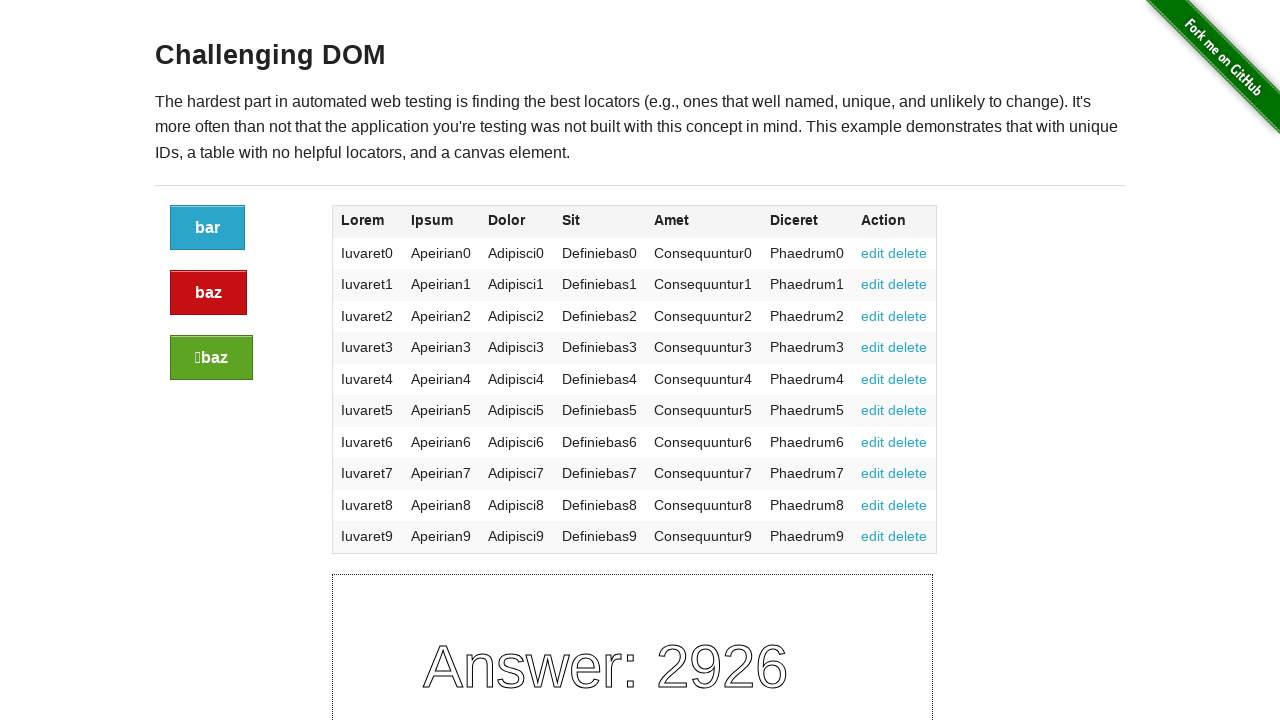

Extracted text from cell 3 in current row
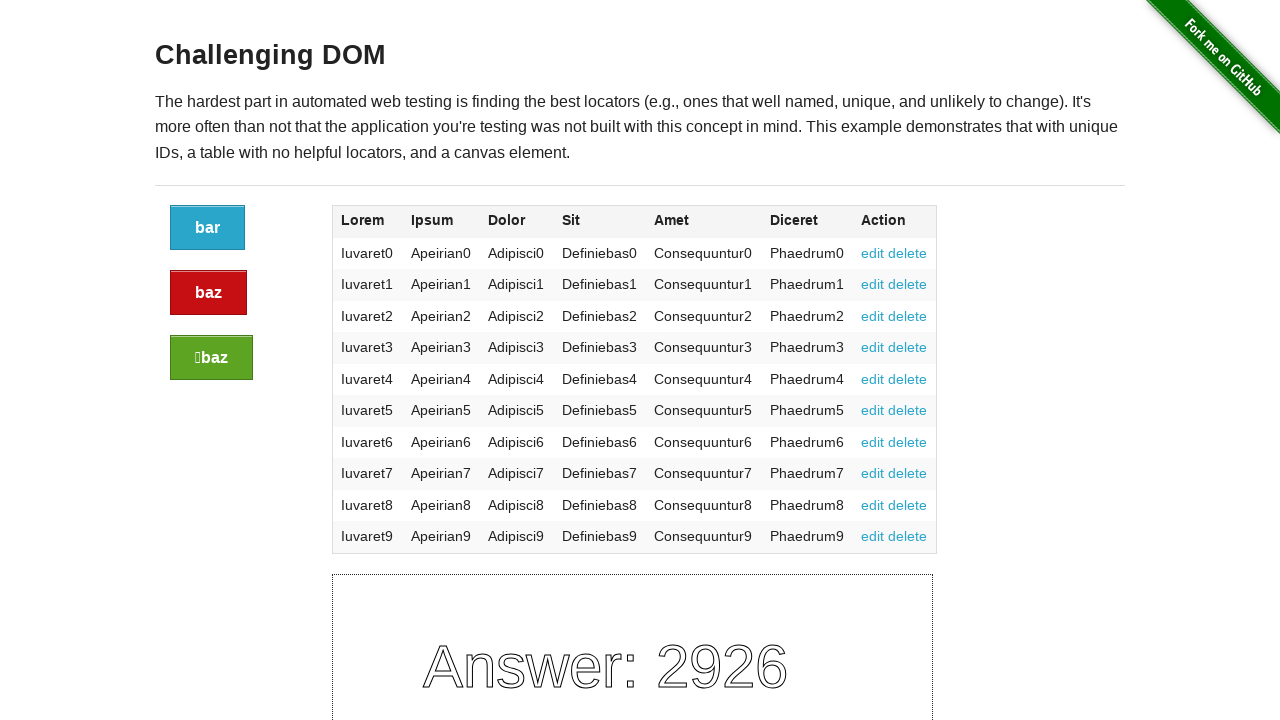

Extracted text from cell 4 in current row
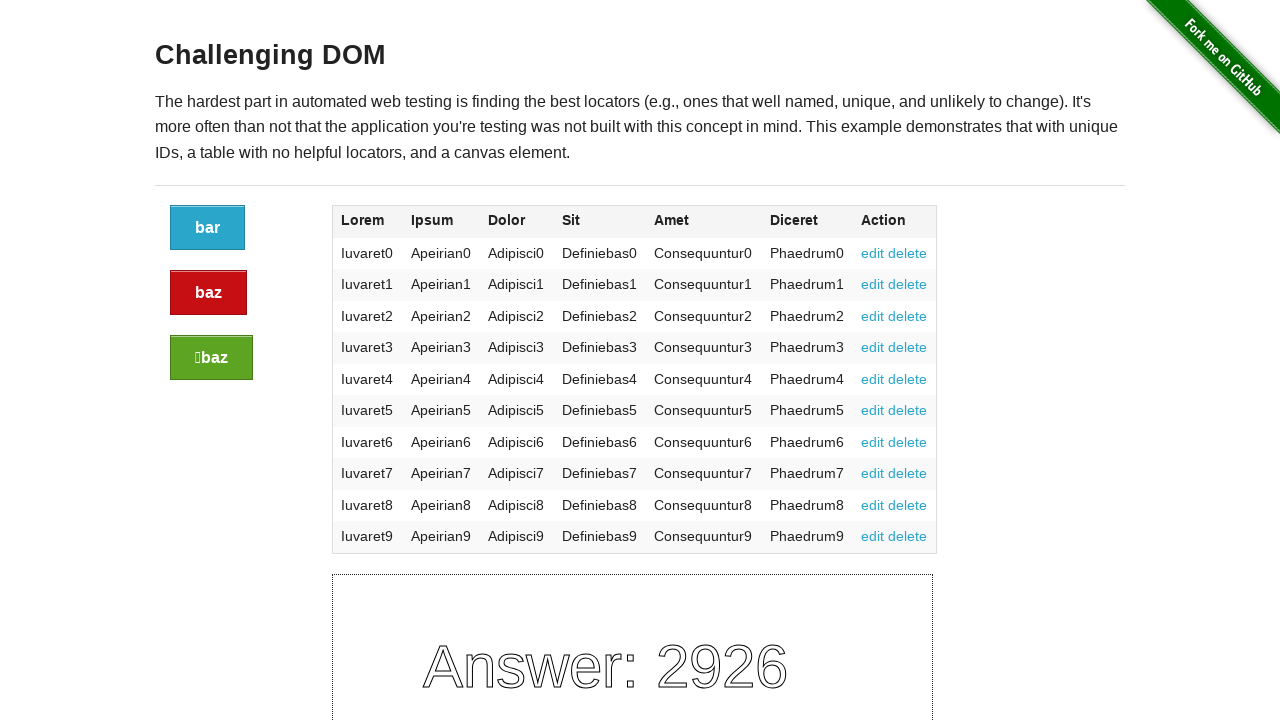

Extracted text from cell 5 in current row
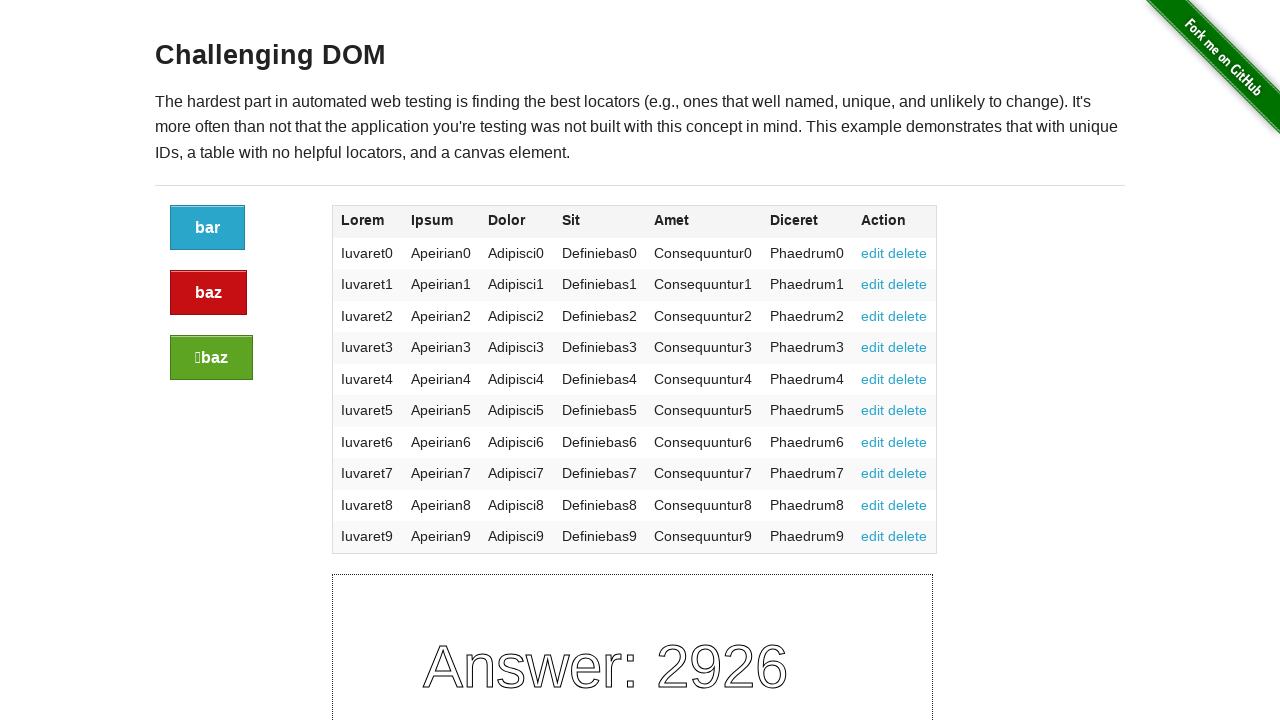

Retrieved cells from current table row
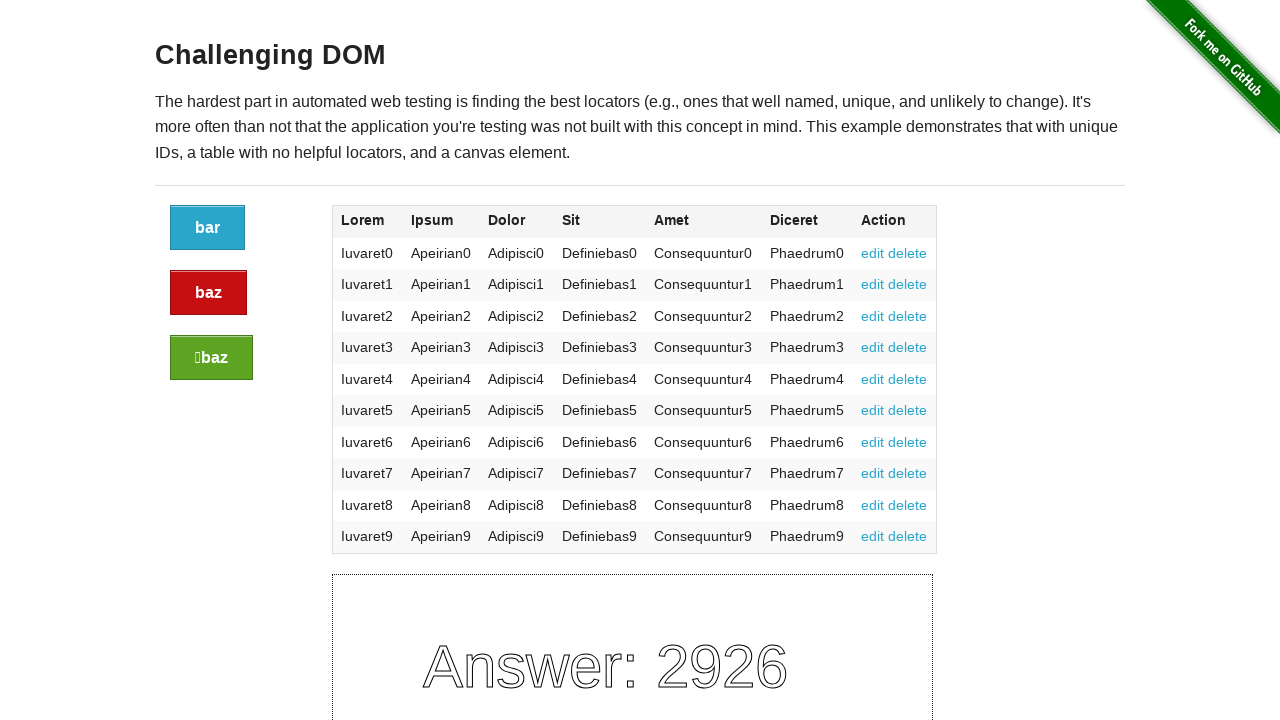

Extracted text from cell 0 in current row
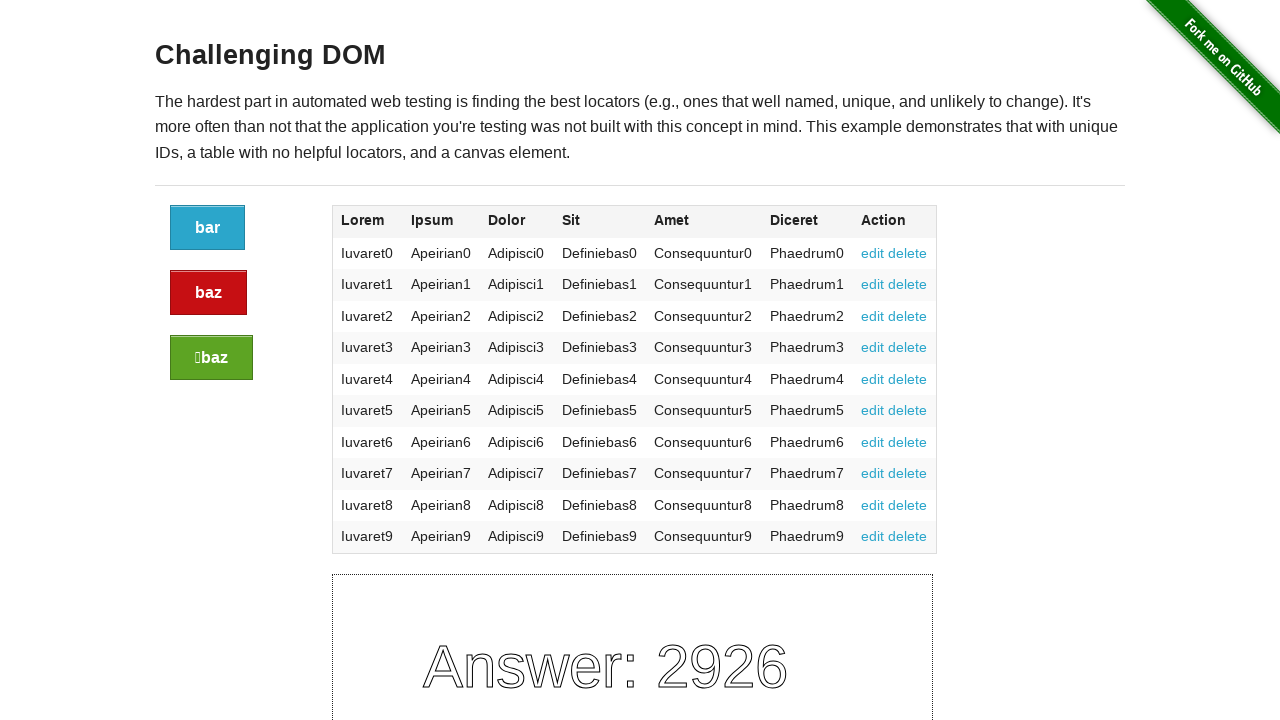

Extracted text from cell 1 in current row
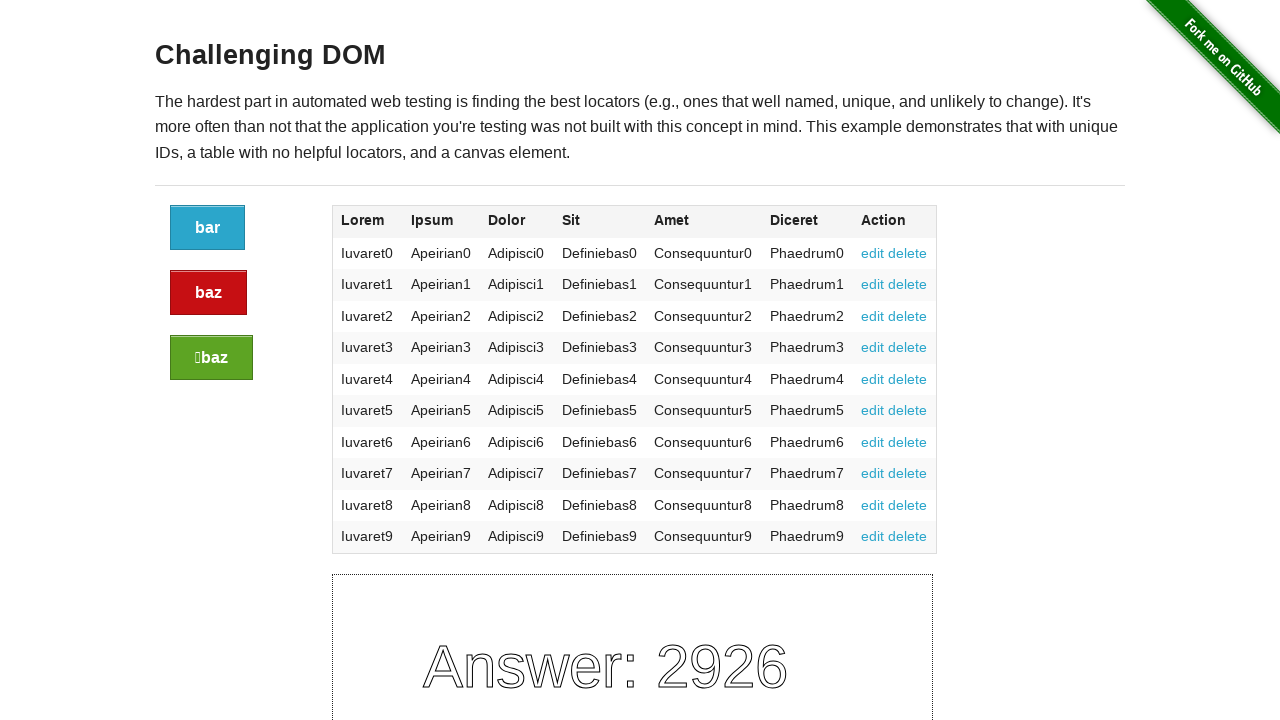

Extracted text from cell 2 in current row
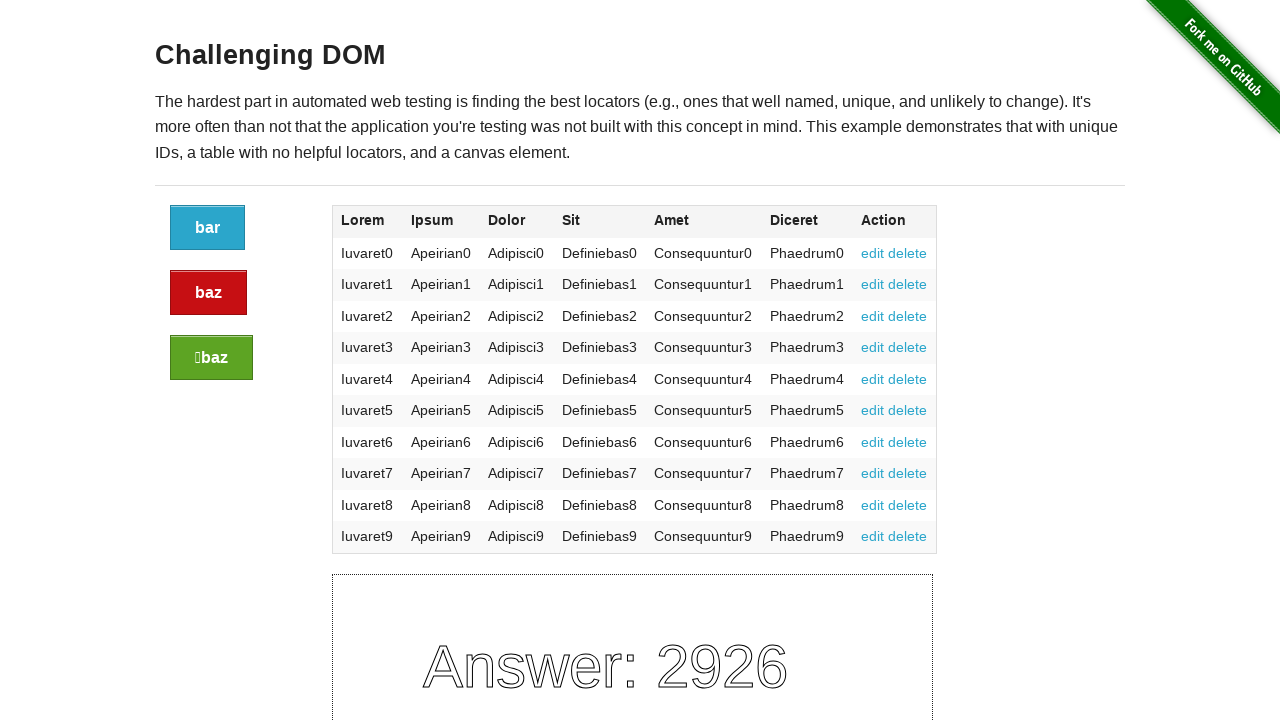

Extracted text from cell 3 in current row
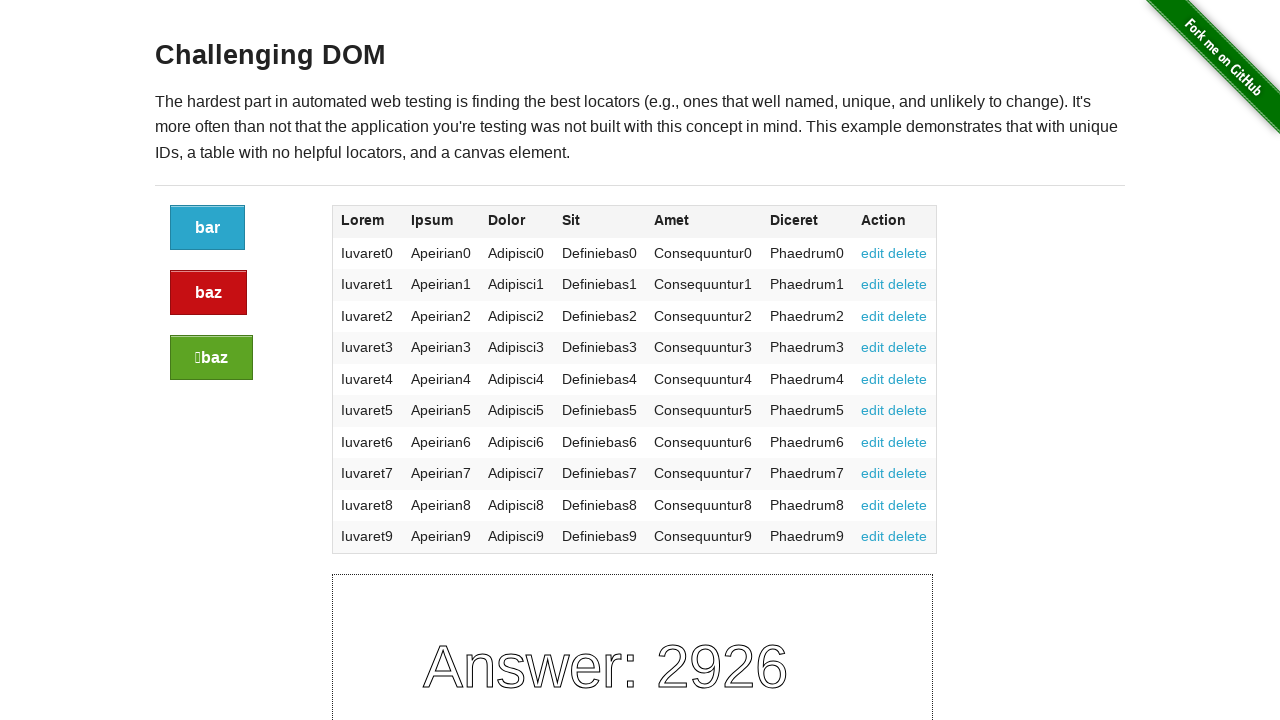

Extracted text from cell 4 in current row
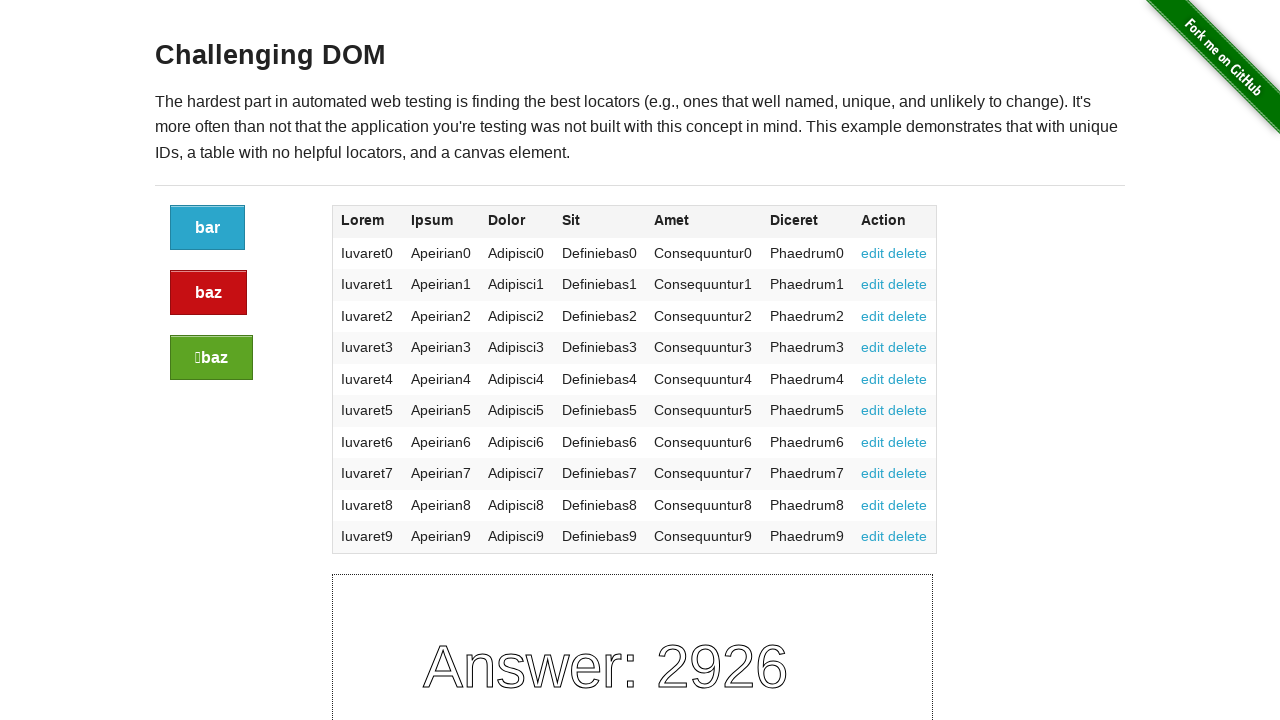

Extracted text from cell 5 in current row
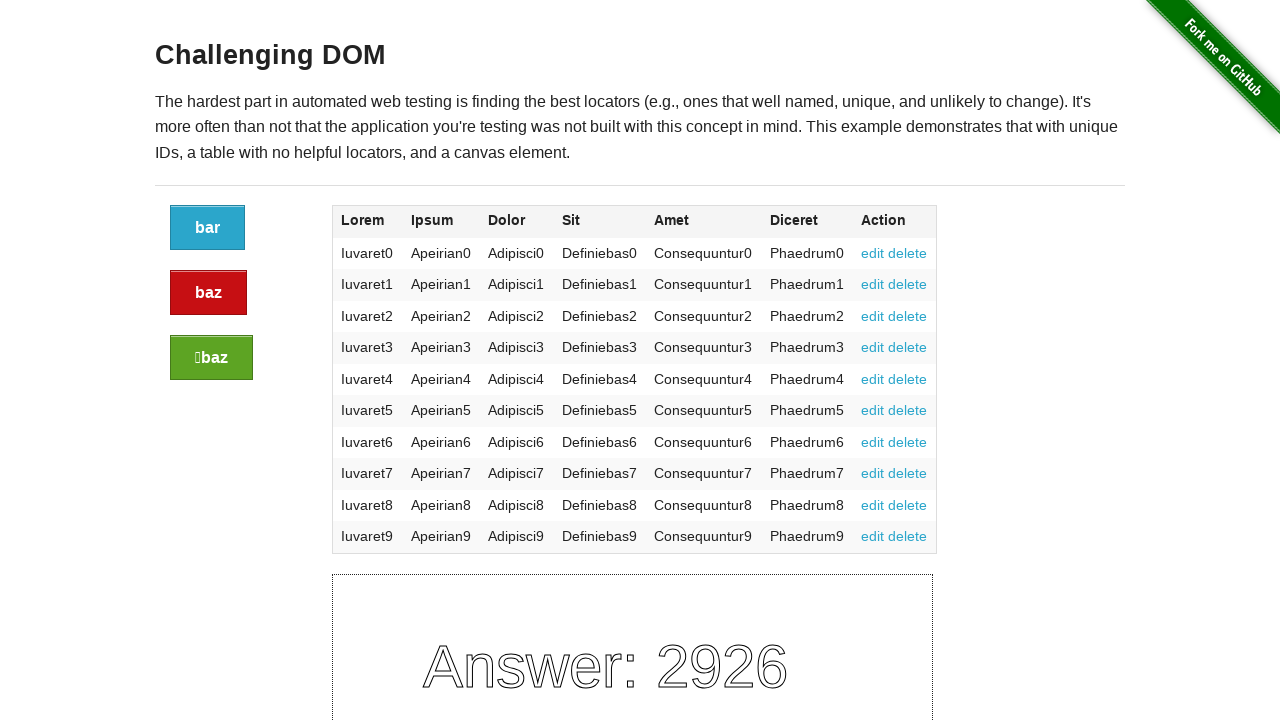

Retrieved cells from current table row
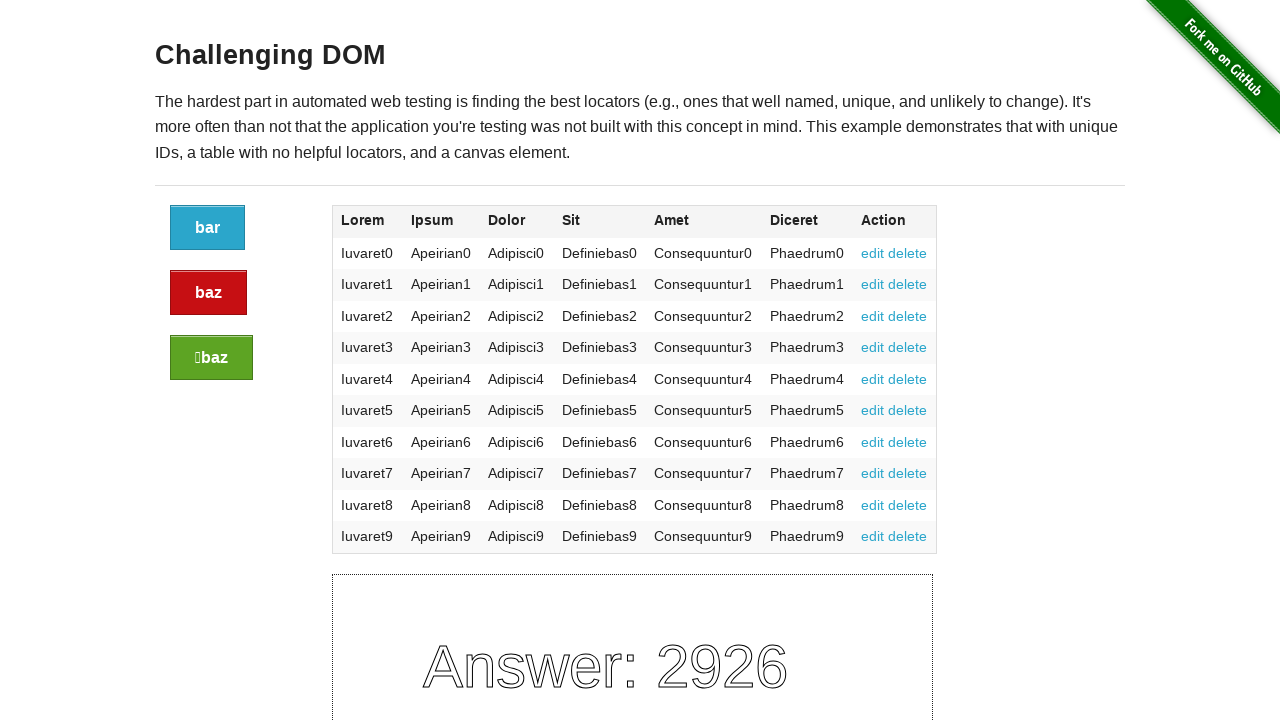

Extracted text from cell 0 in current row
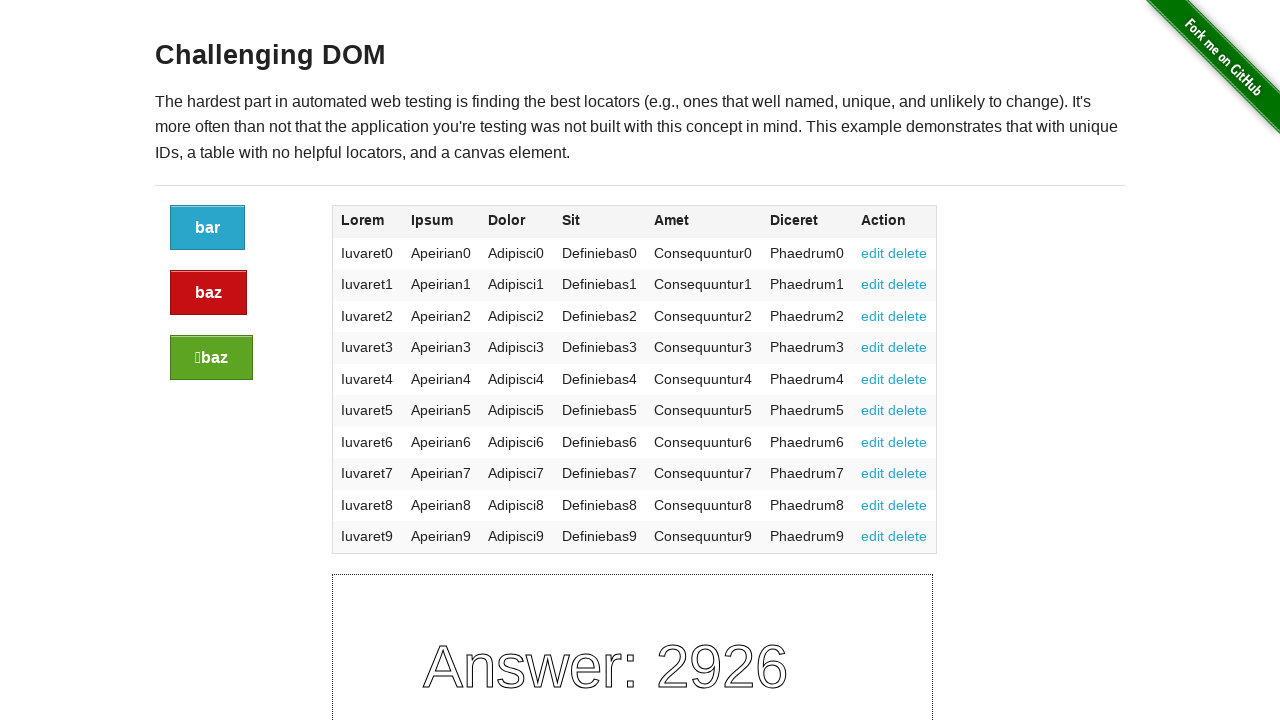

Extracted text from cell 1 in current row
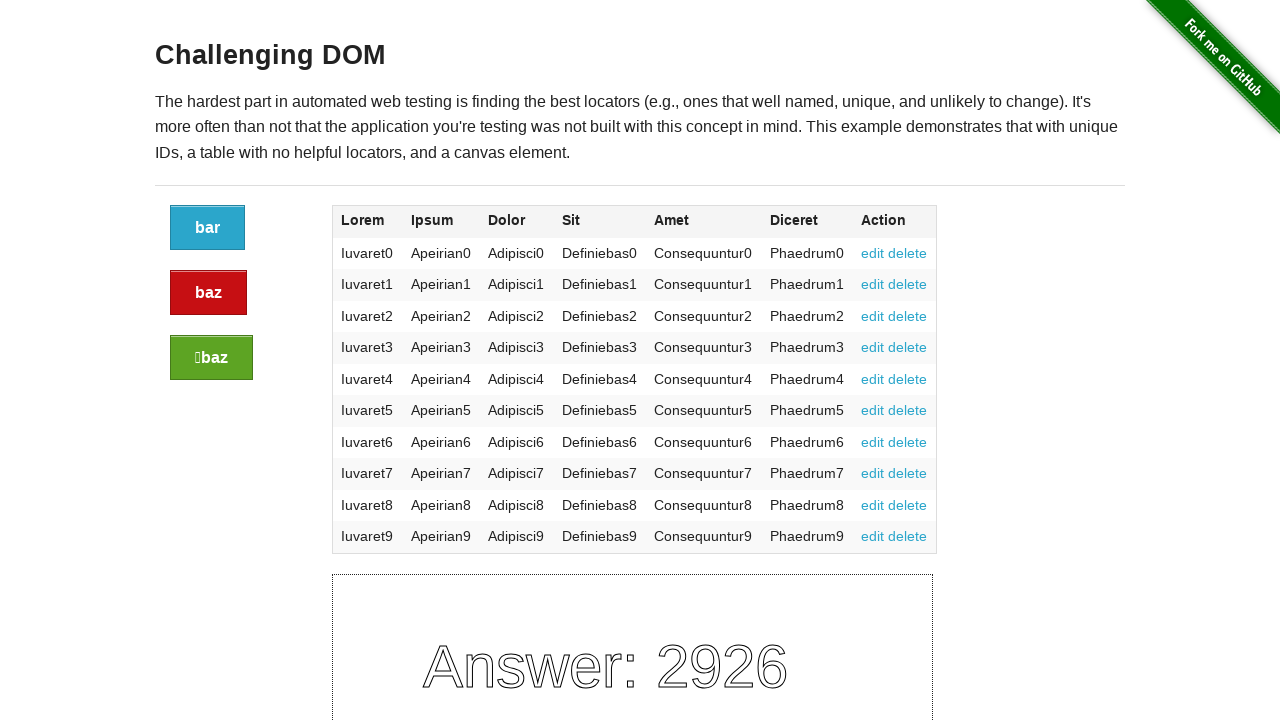

Extracted text from cell 2 in current row
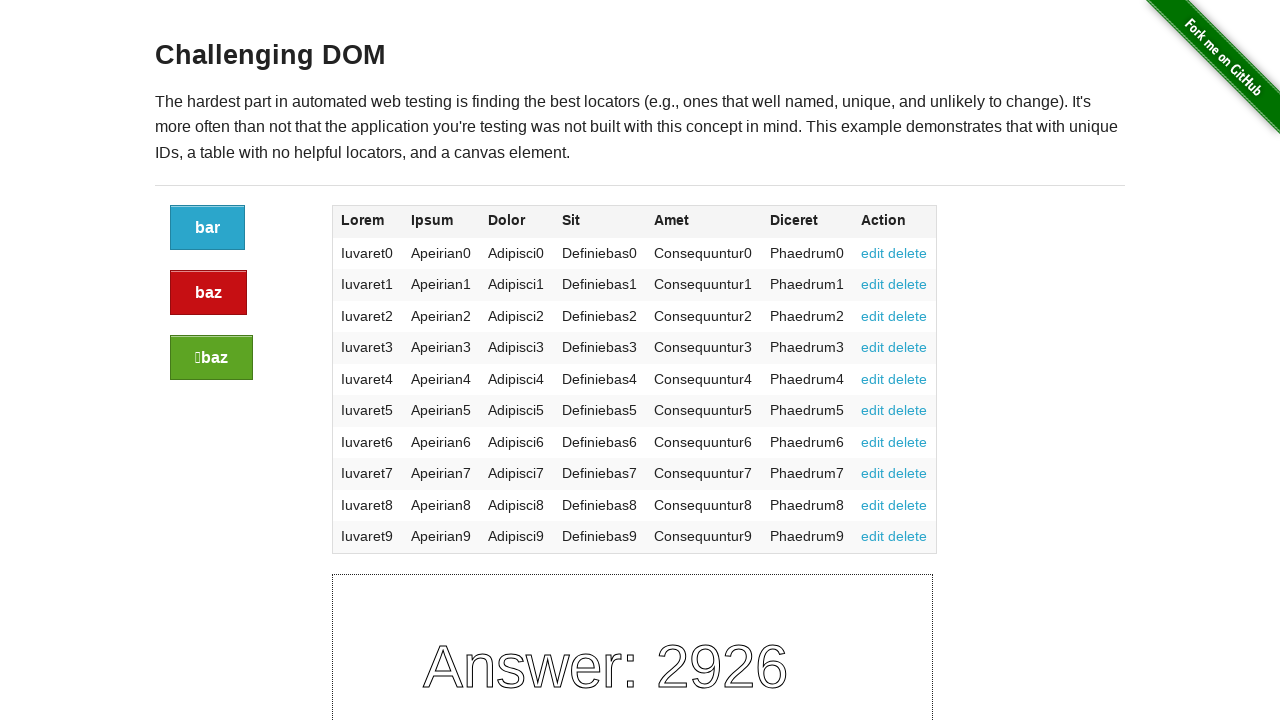

Extracted text from cell 3 in current row
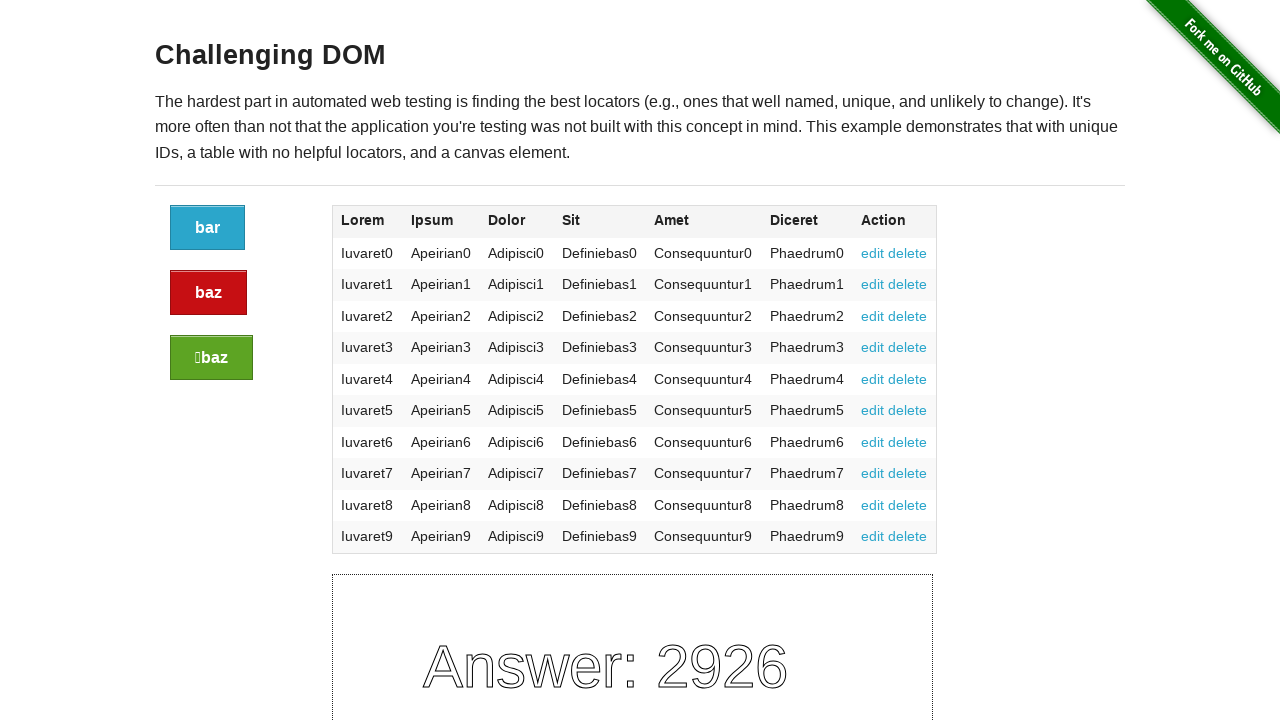

Extracted text from cell 4 in current row
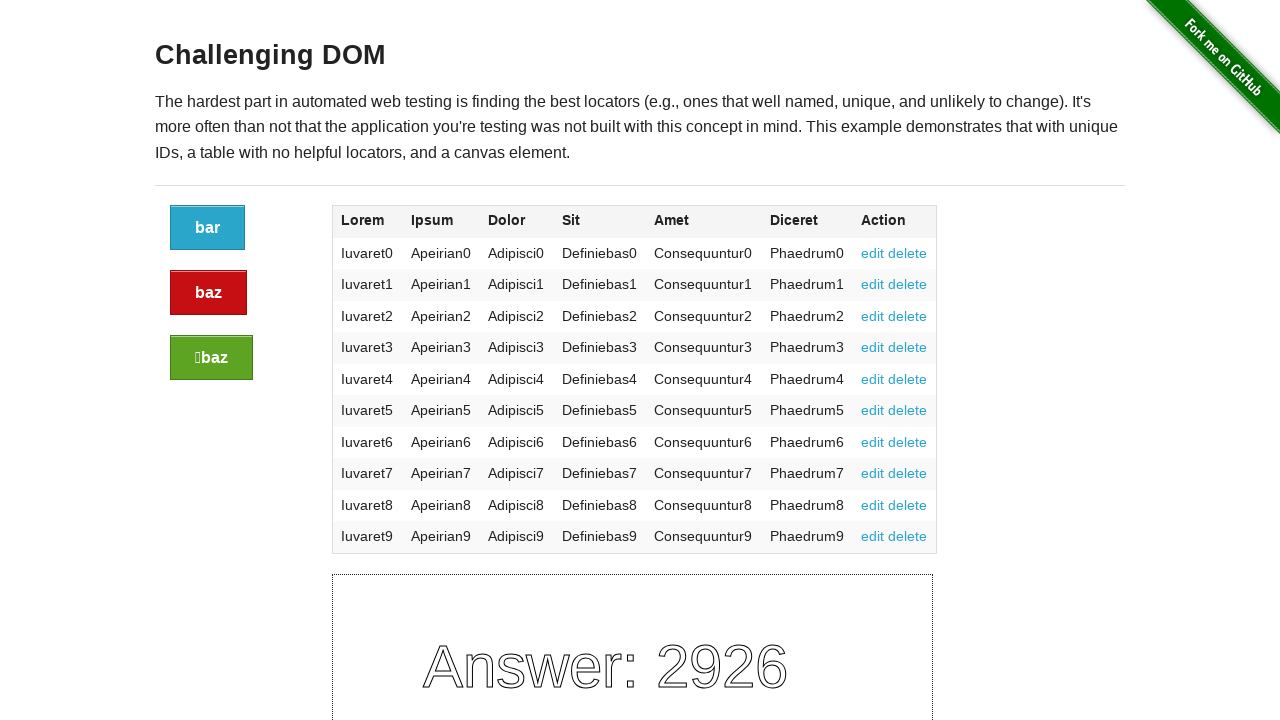

Extracted text from cell 5 in current row
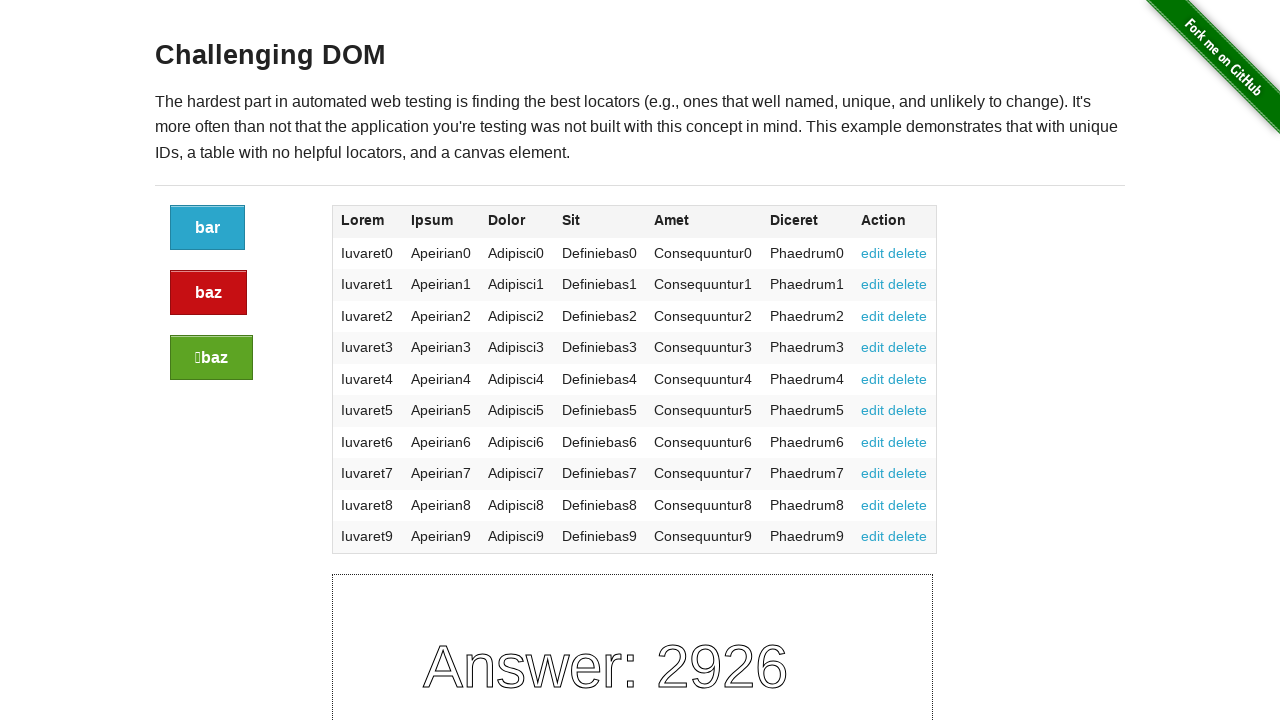

Retrieved cells from current table row
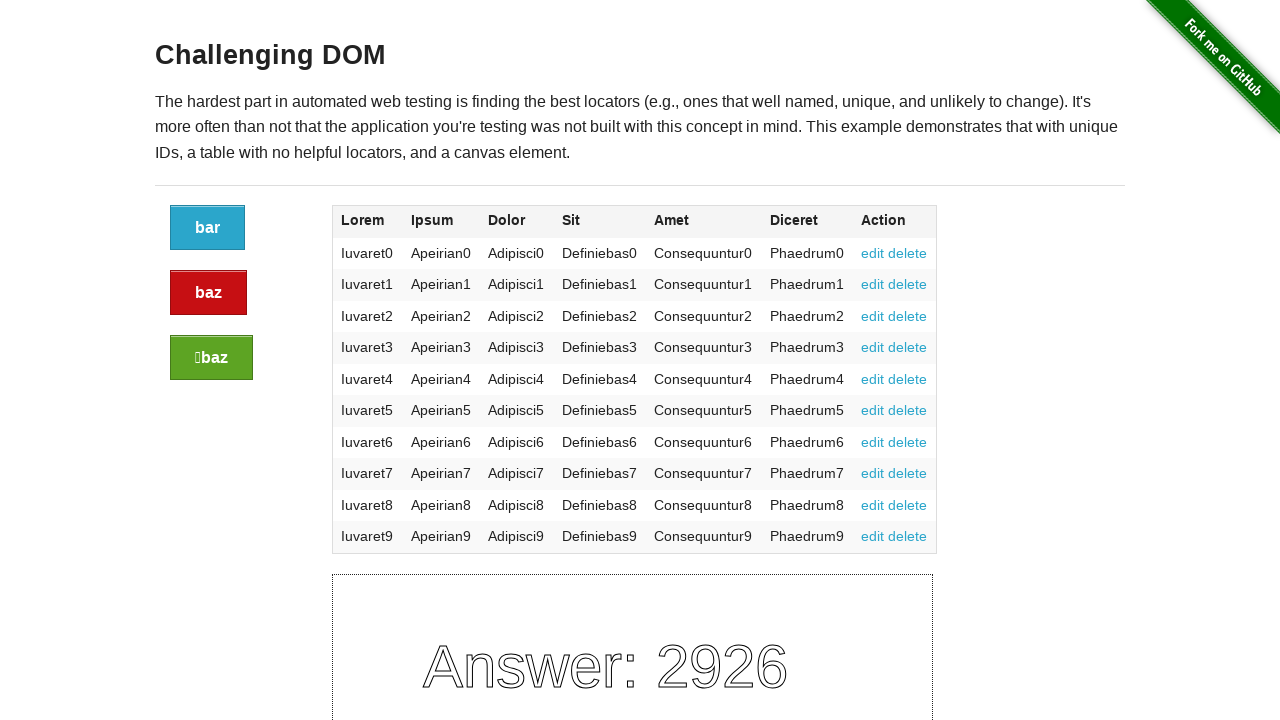

Extracted text from cell 0 in current row
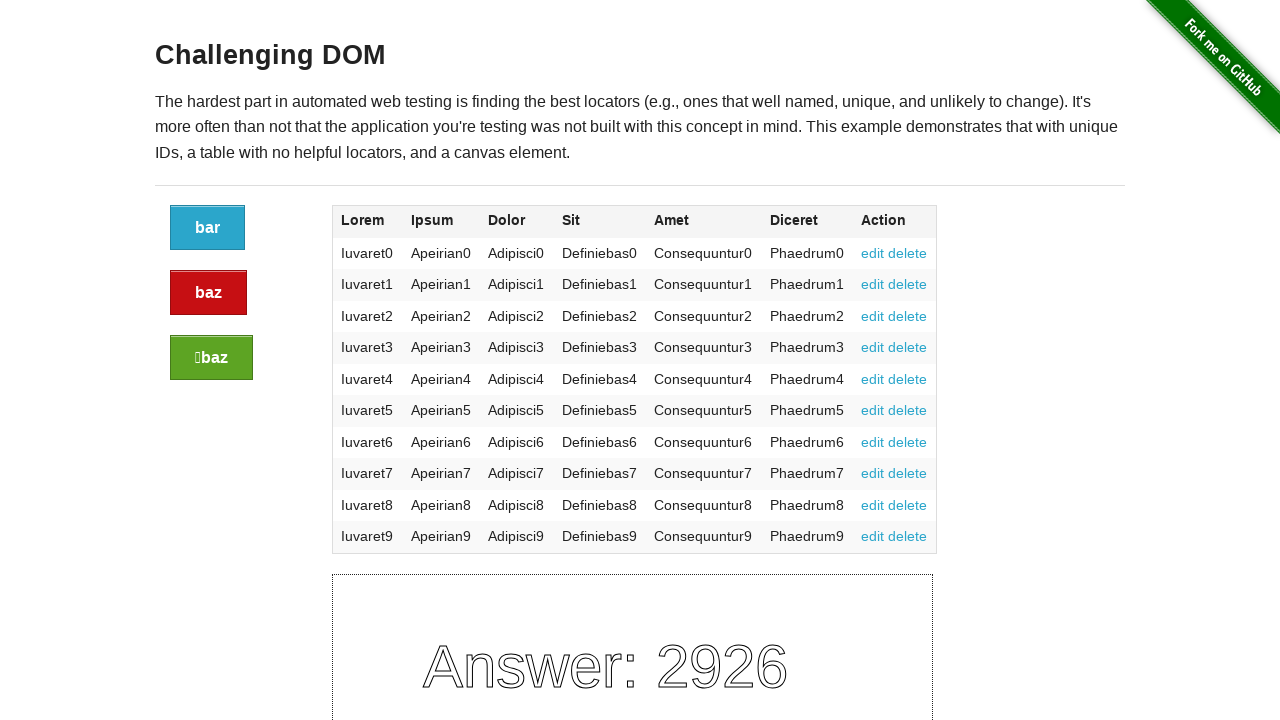

Extracted text from cell 1 in current row
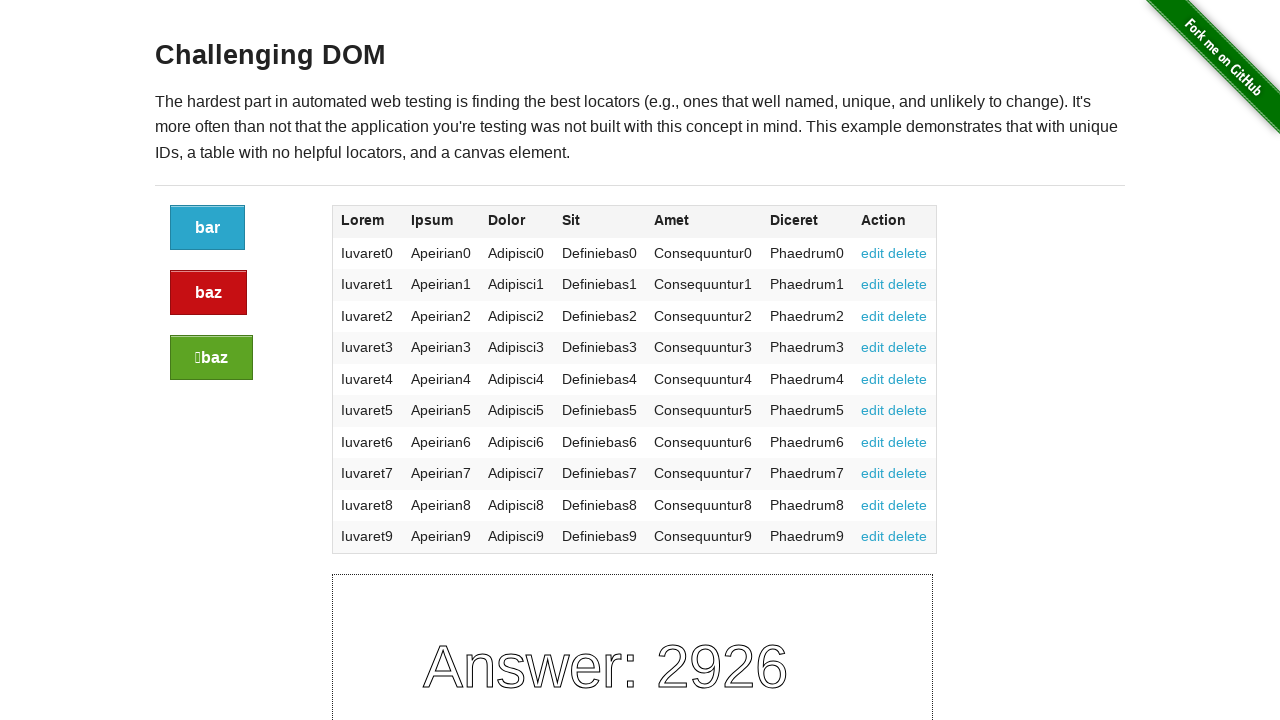

Extracted text from cell 2 in current row
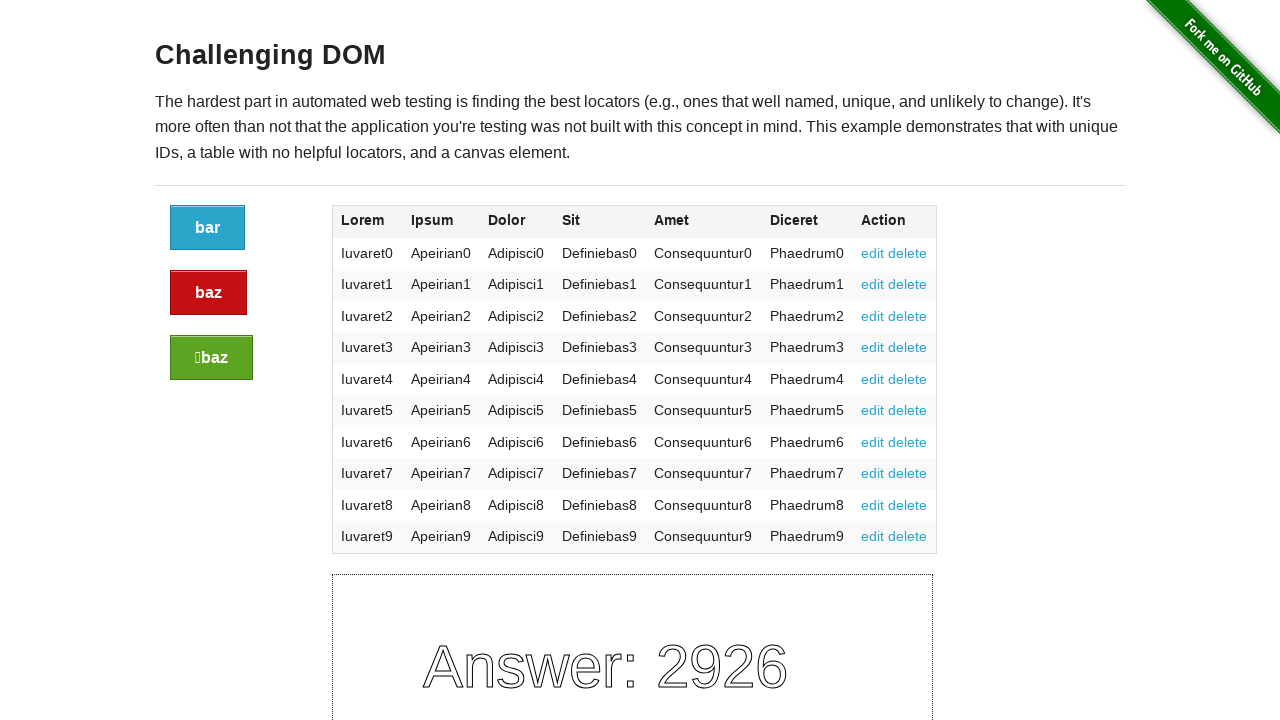

Extracted text from cell 3 in current row
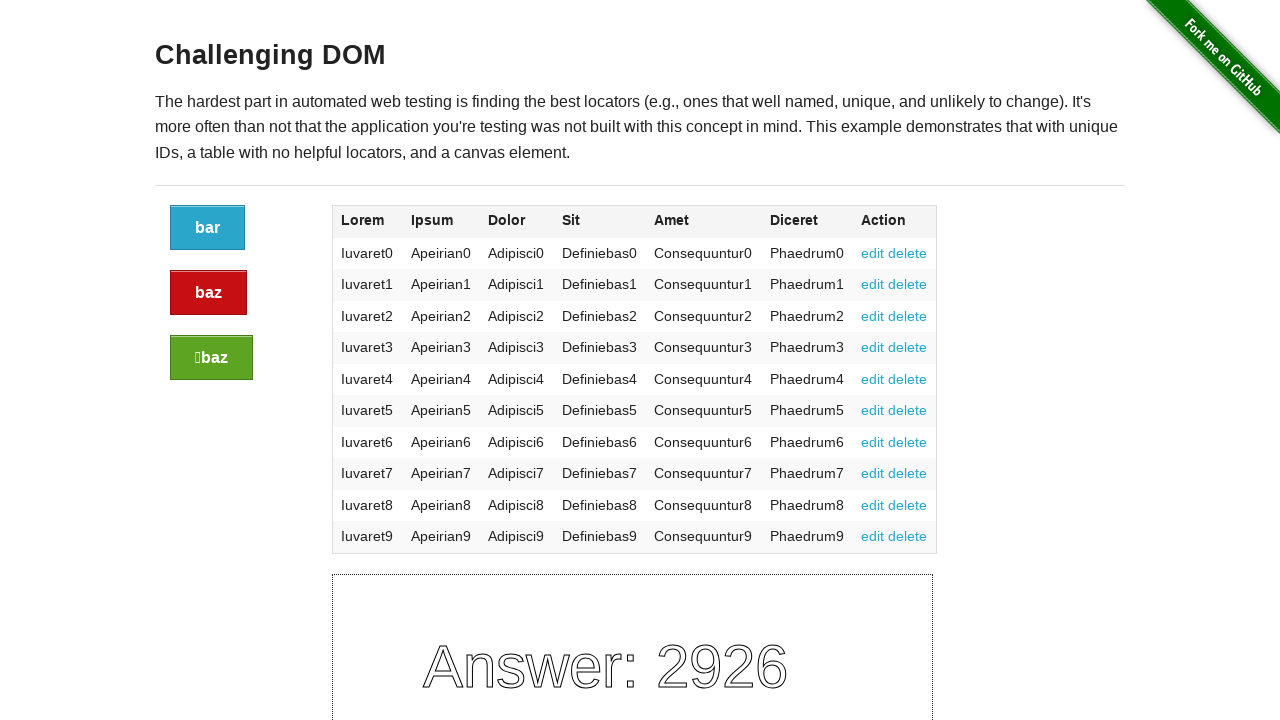

Extracted text from cell 4 in current row
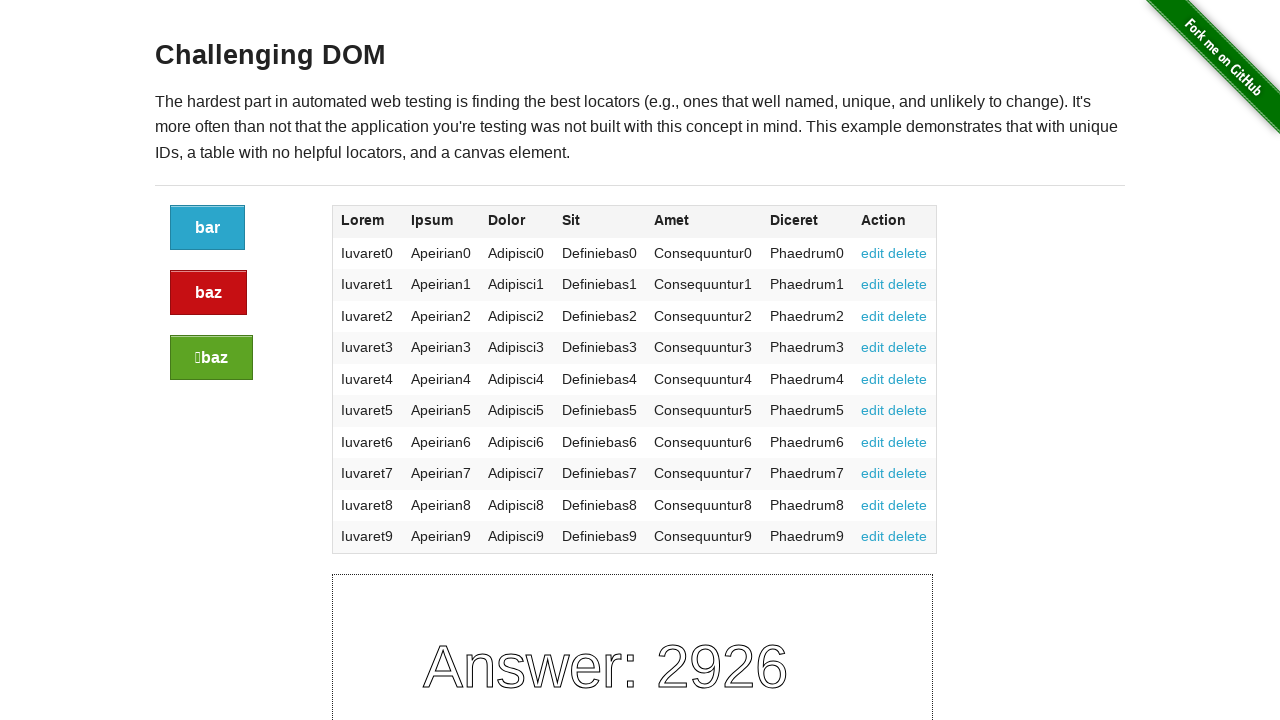

Extracted text from cell 5 in current row
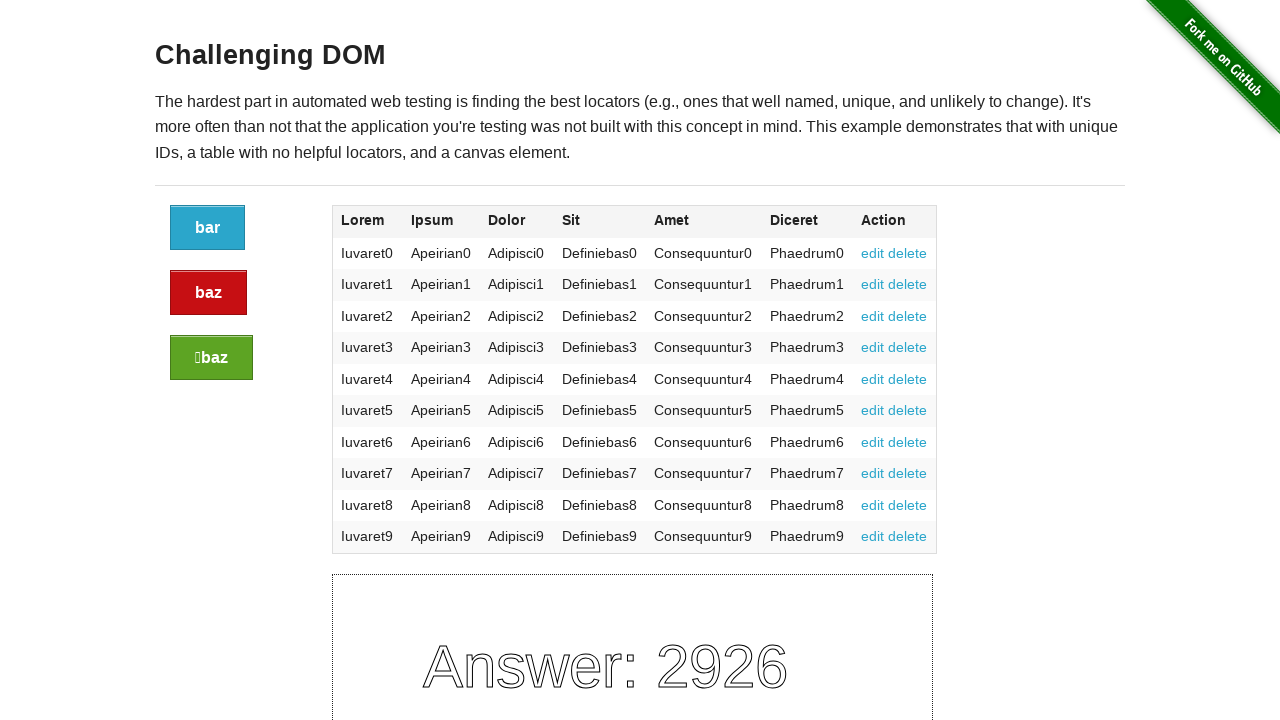

Retrieved cells from current table row
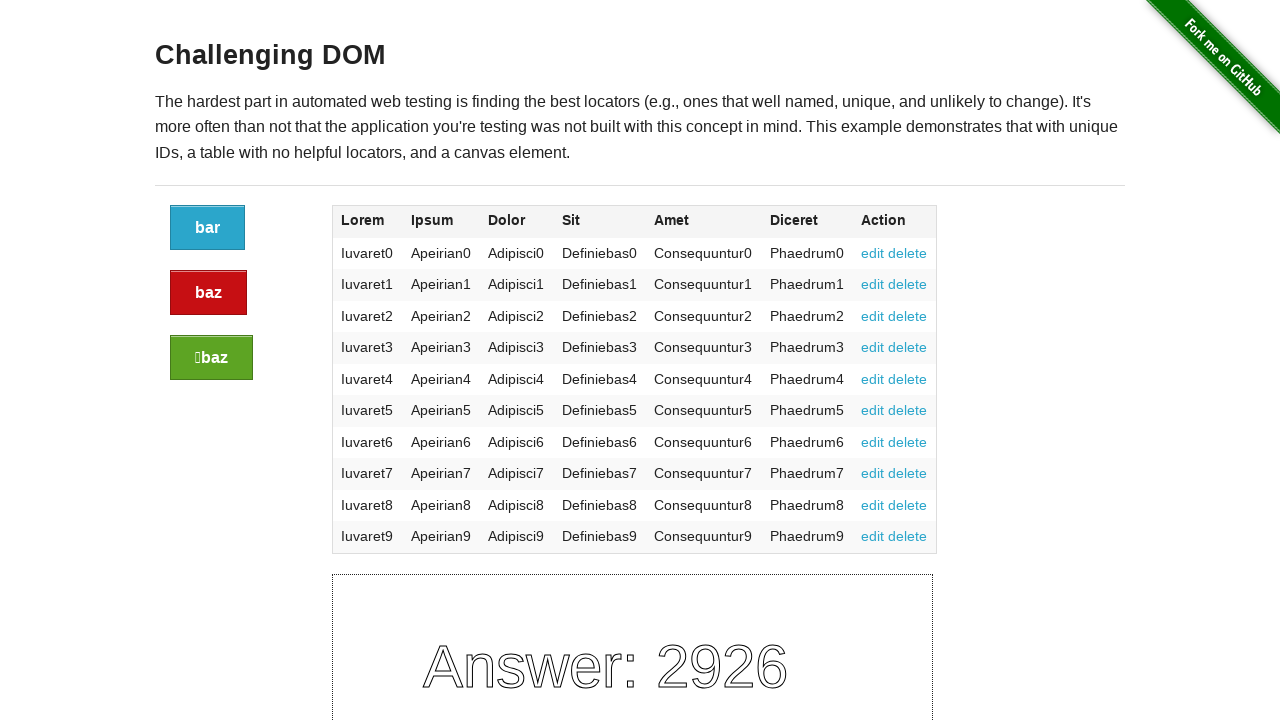

Extracted text from cell 0 in current row
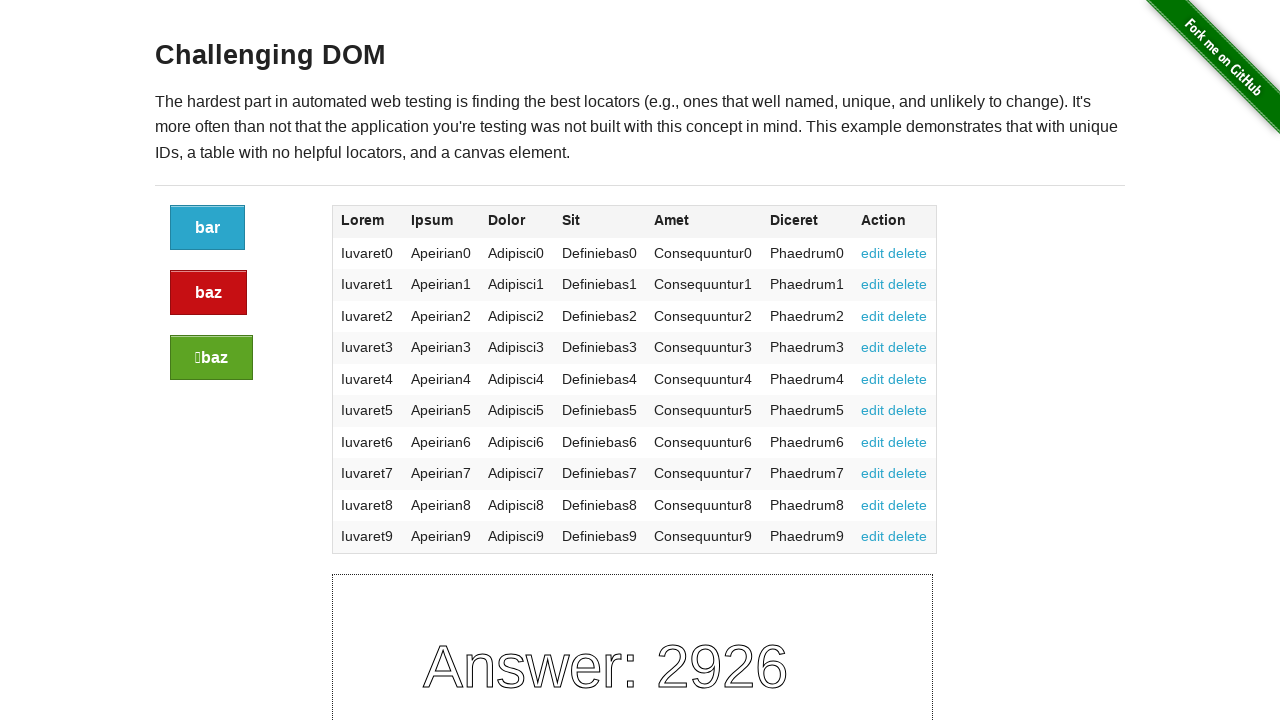

Extracted text from cell 1 in current row
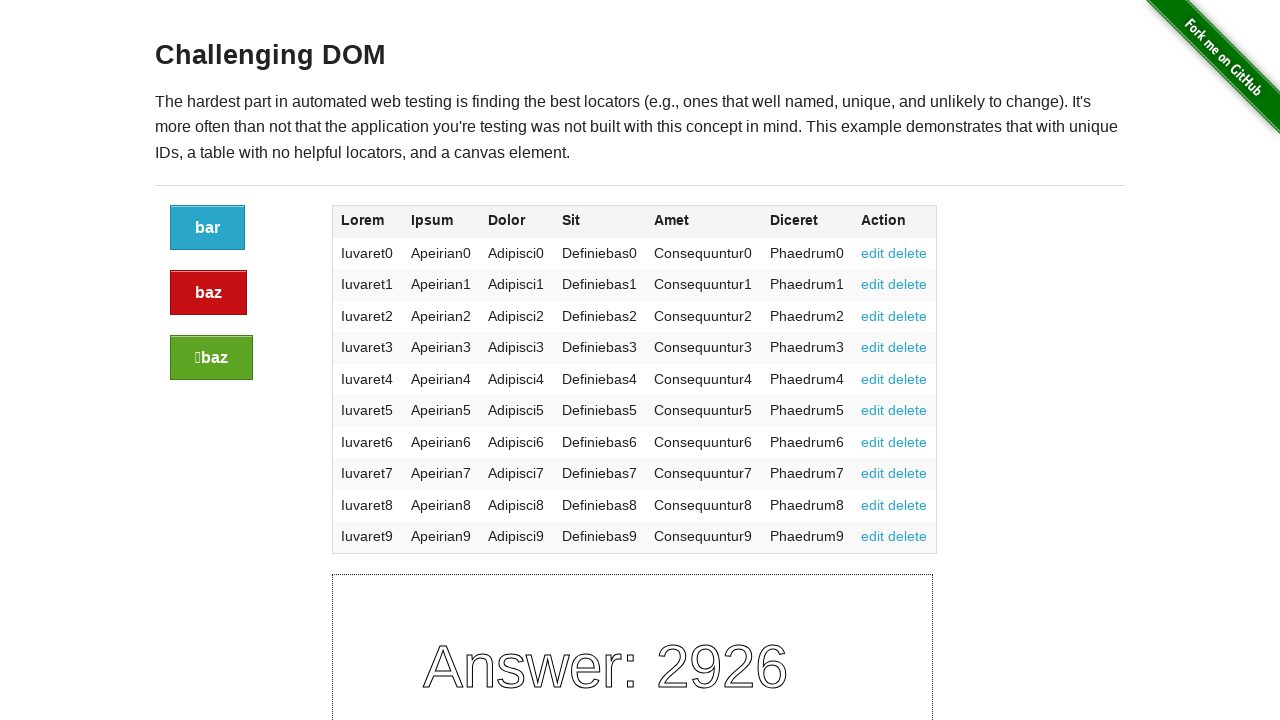

Extracted text from cell 2 in current row
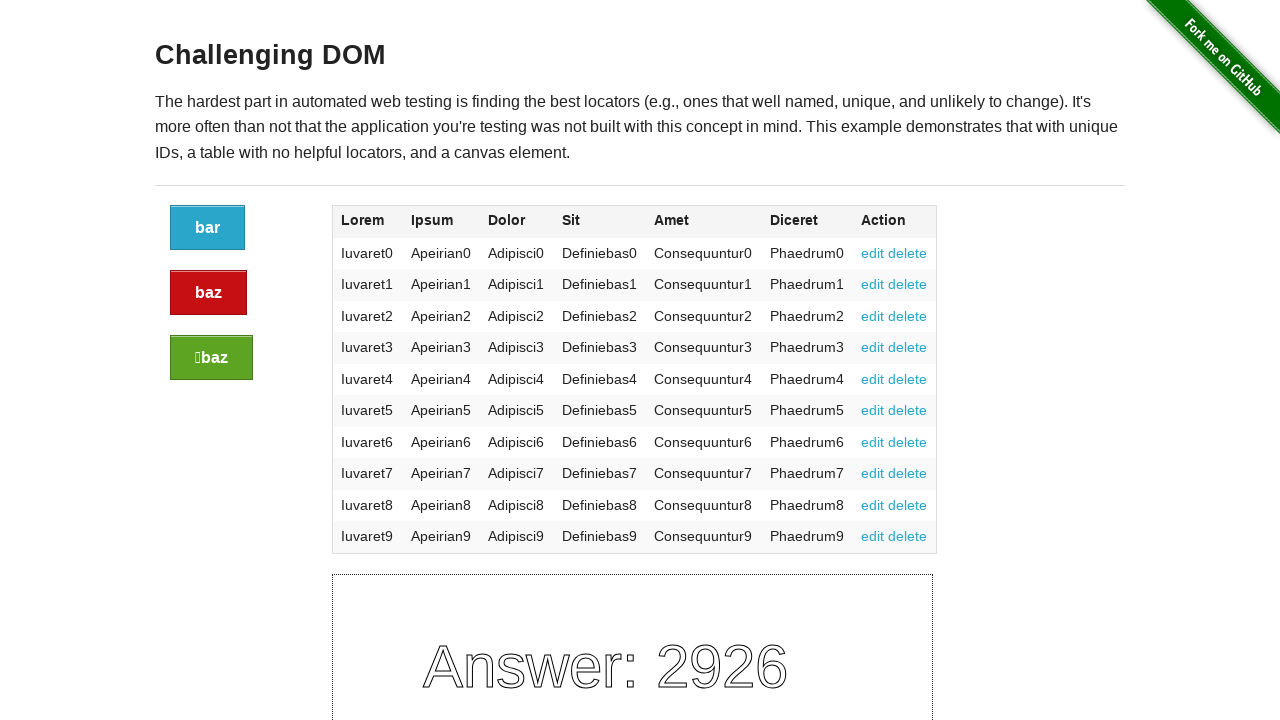

Extracted text from cell 3 in current row
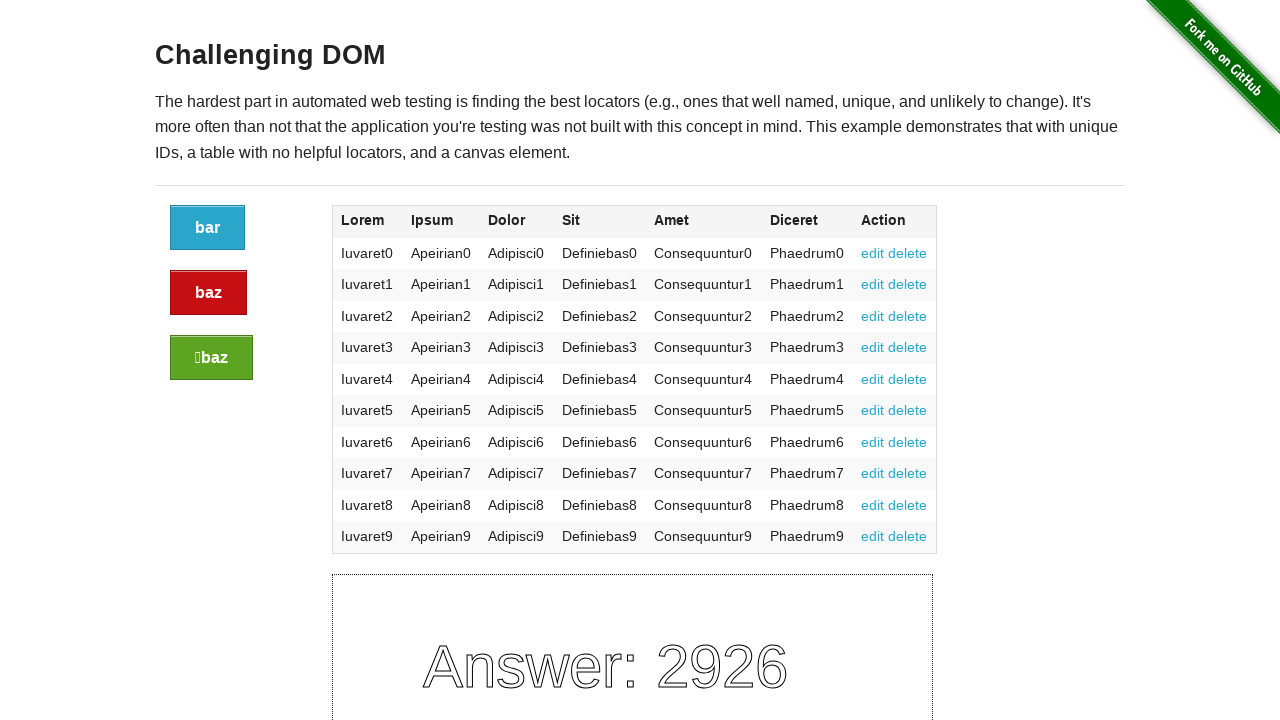

Extracted text from cell 4 in current row
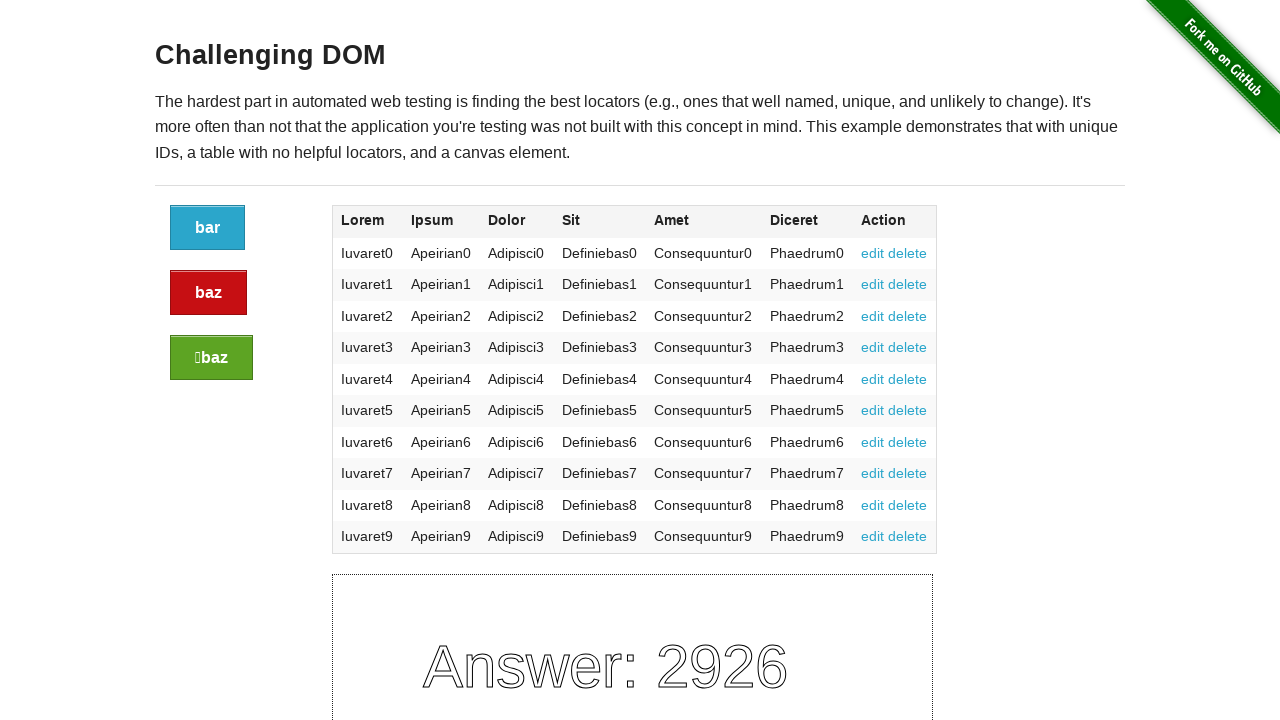

Extracted text from cell 5 in current row
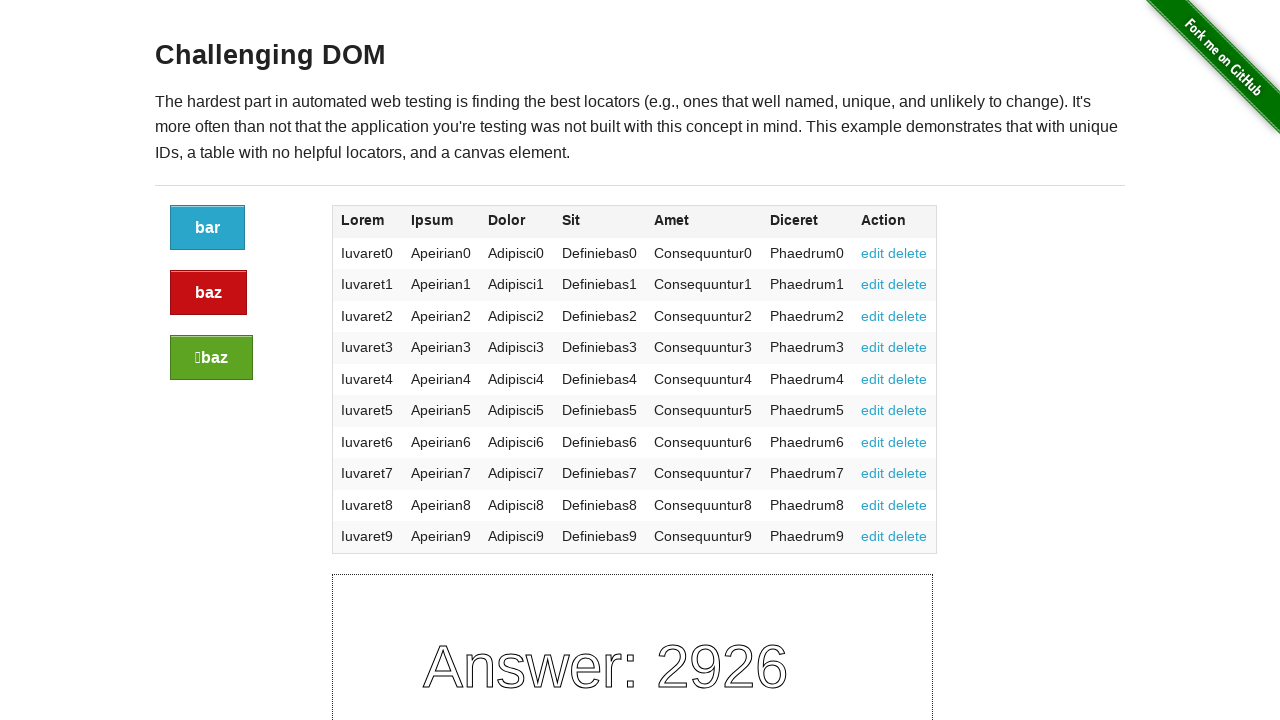

Retrieved cells from current table row
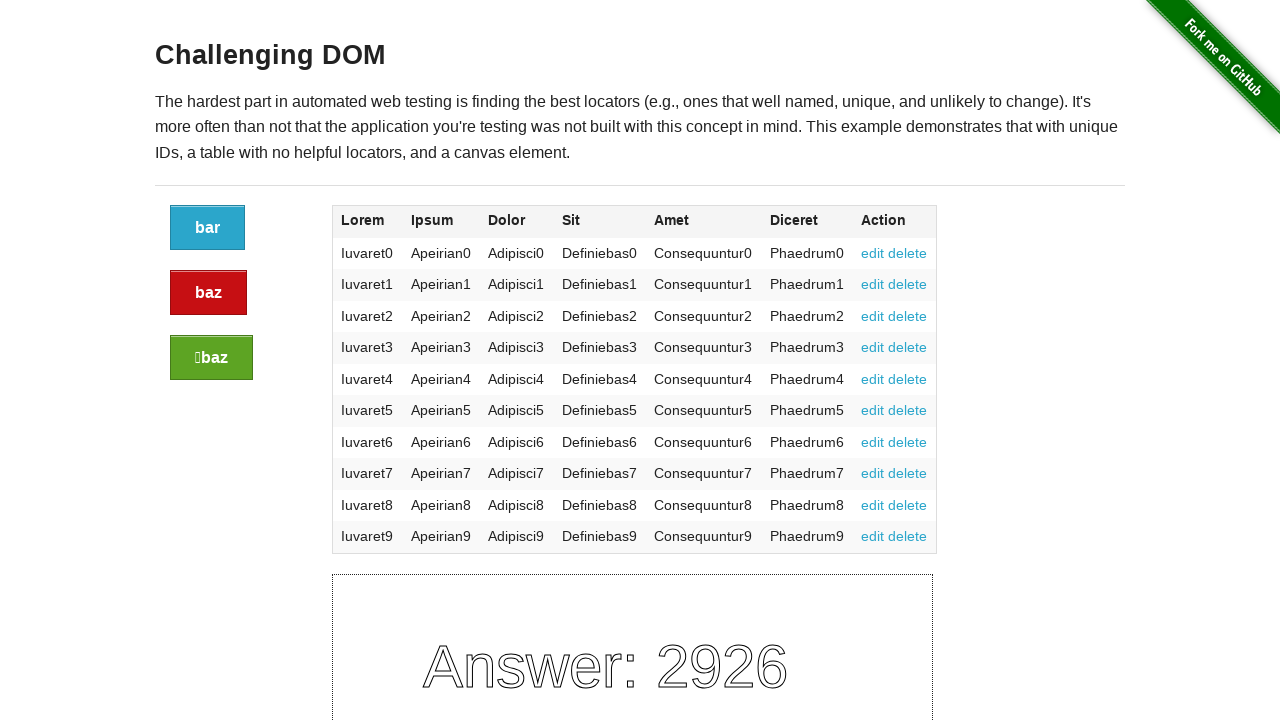

Extracted text from cell 0 in current row
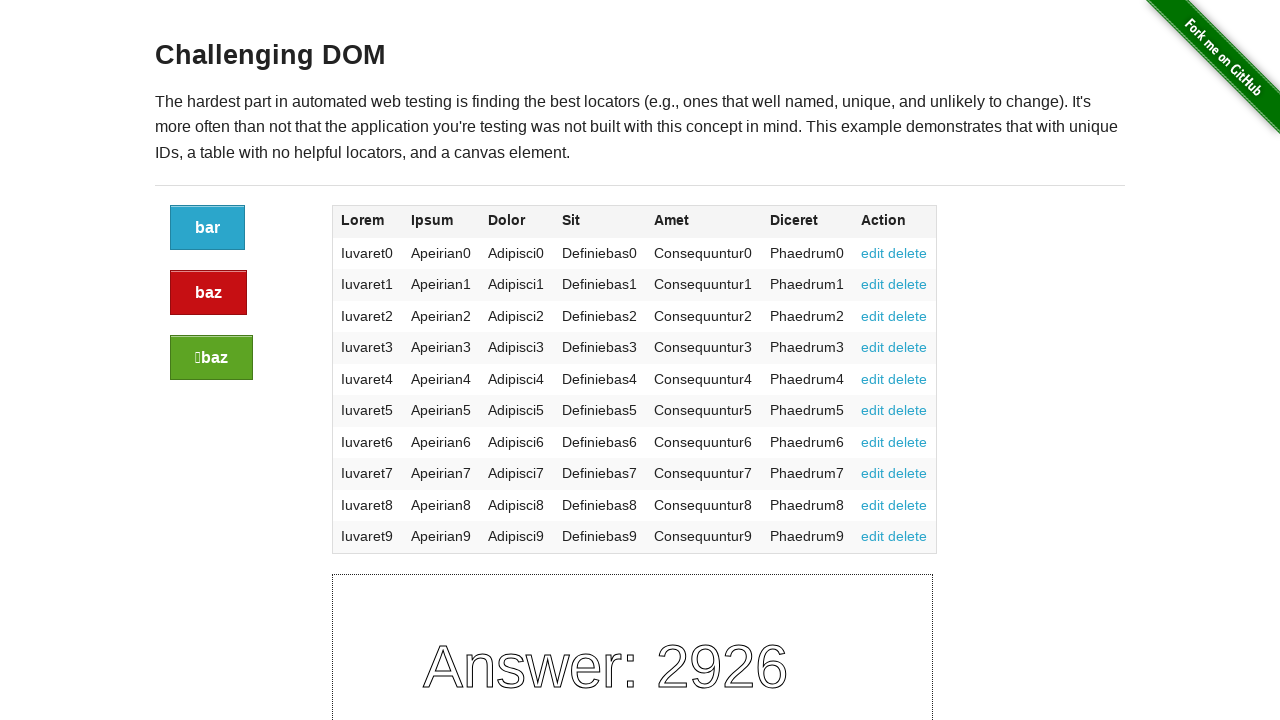

Extracted text from cell 1 in current row
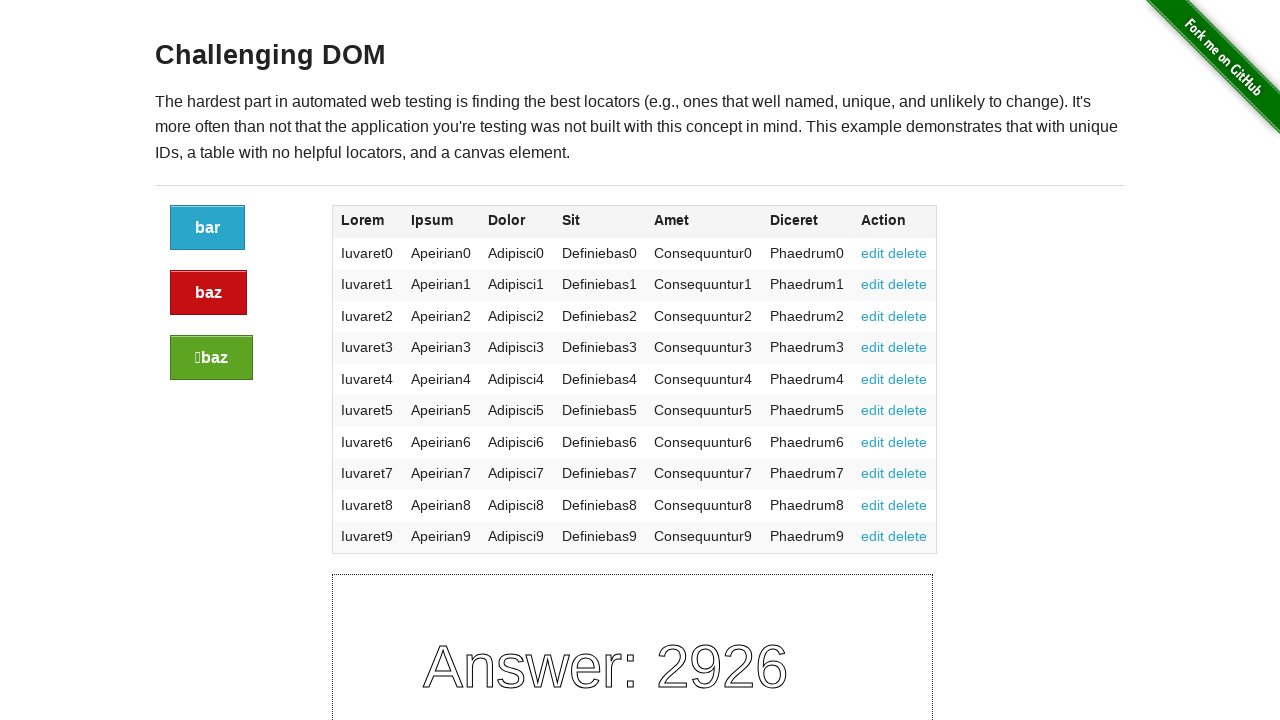

Extracted text from cell 2 in current row
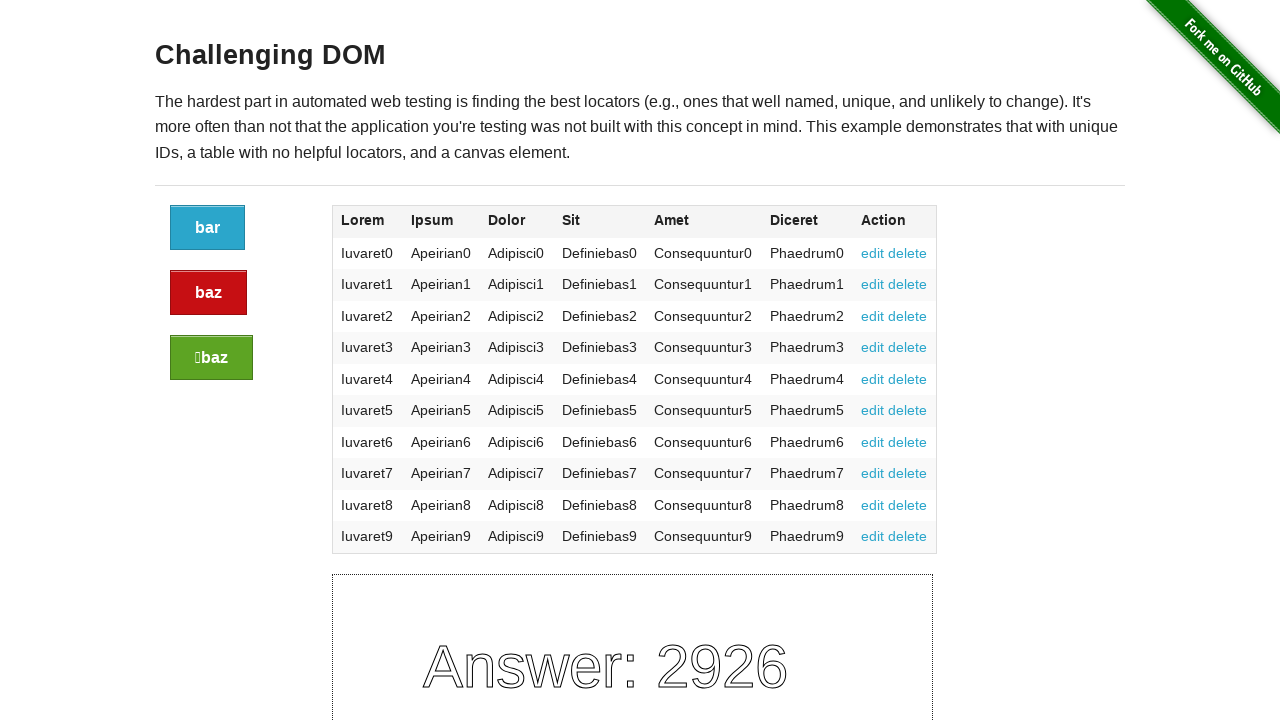

Extracted text from cell 3 in current row
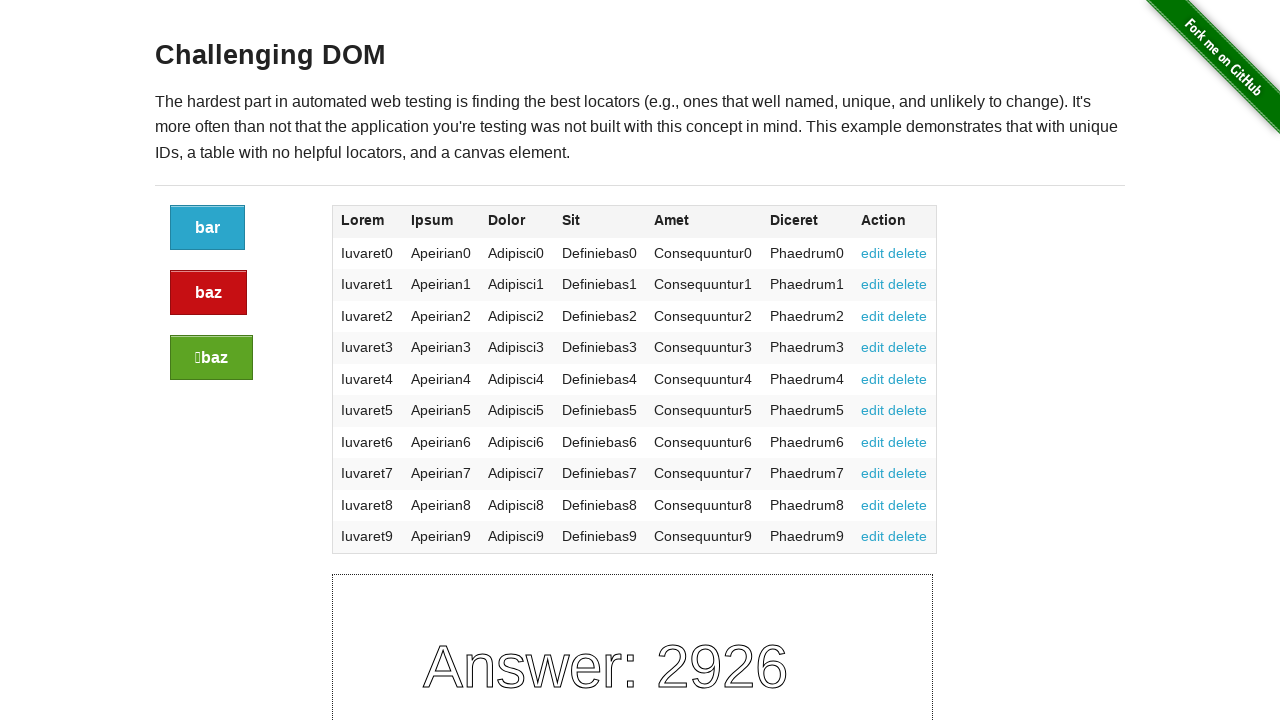

Extracted text from cell 4 in current row
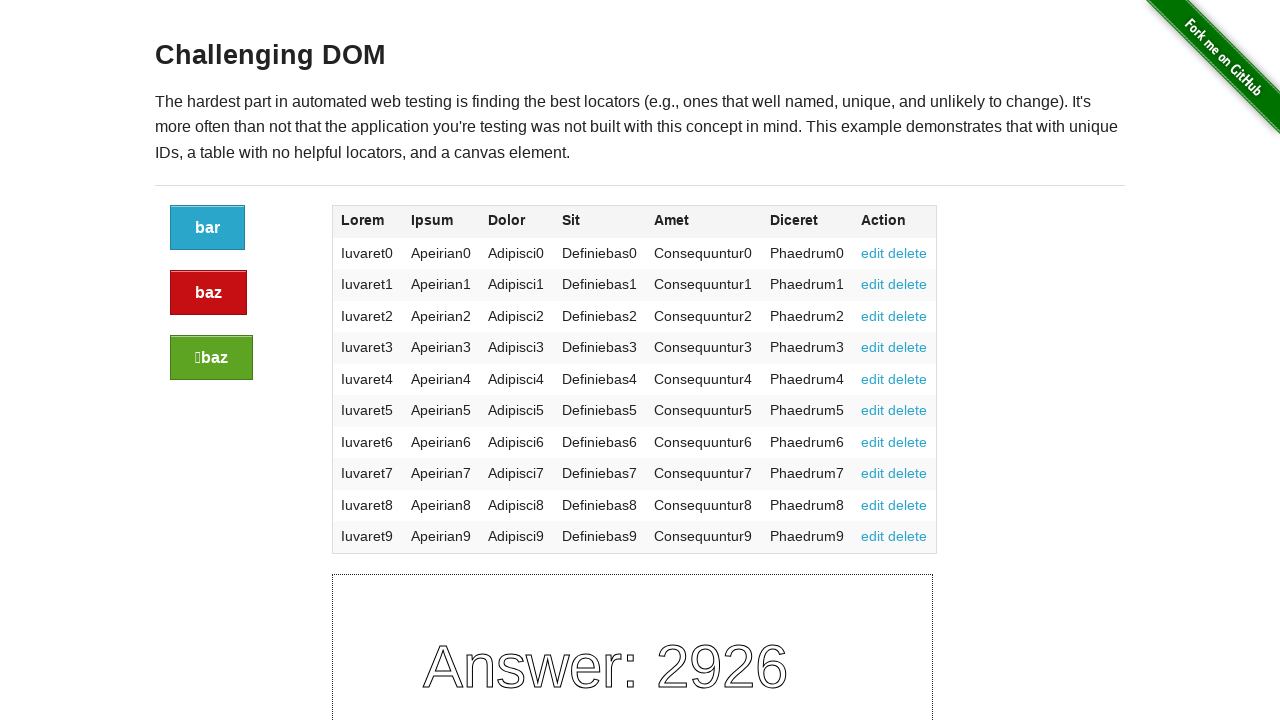

Extracted text from cell 5 in current row
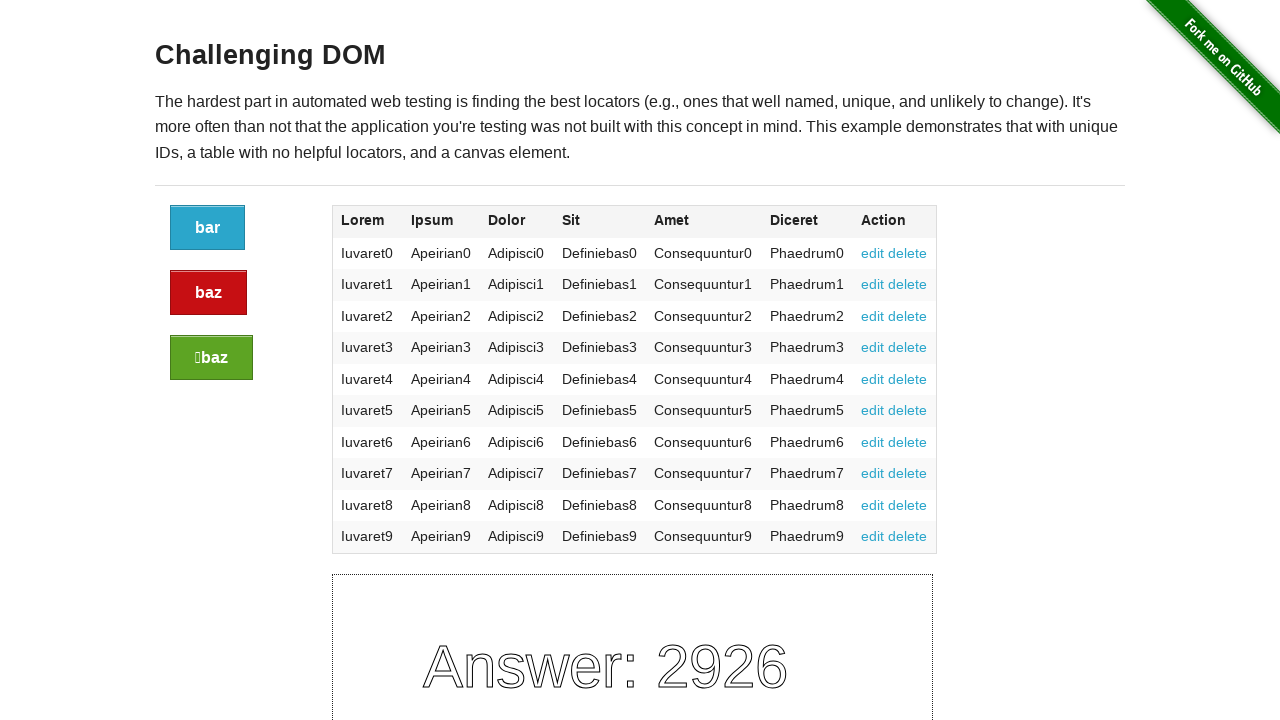

Retrieved cells from current table row
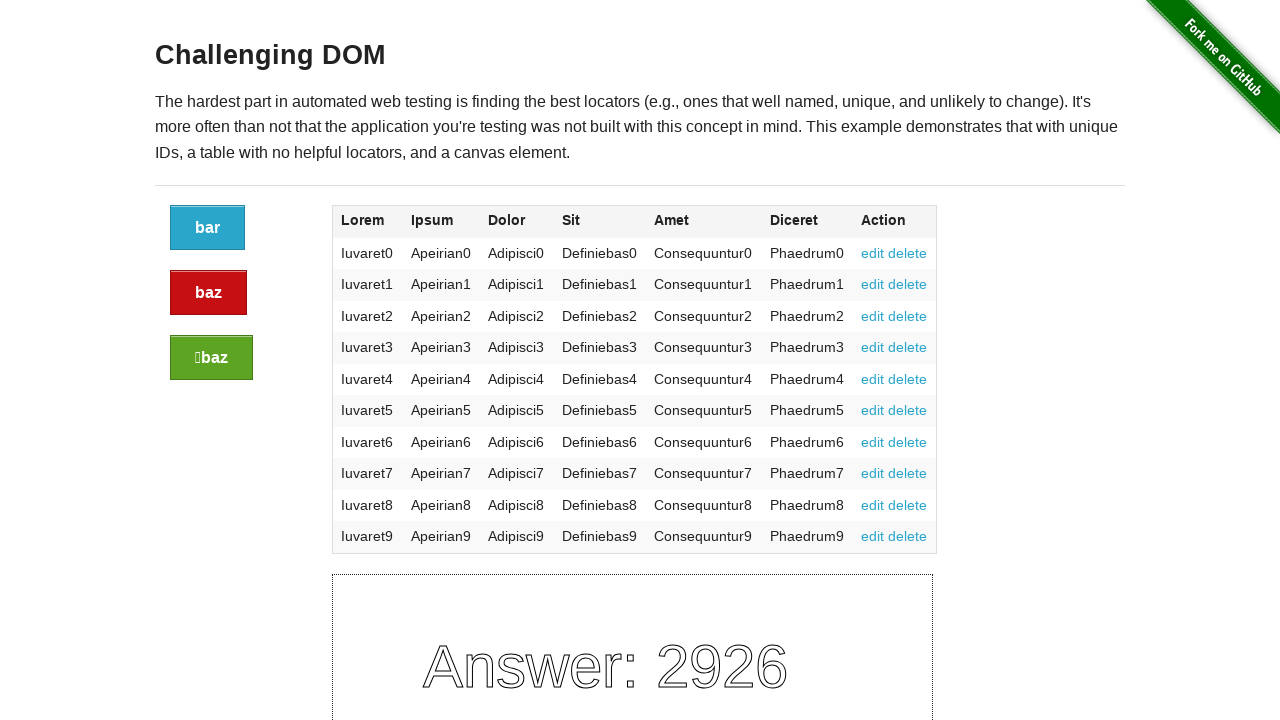

Extracted text from cell 0 in current row
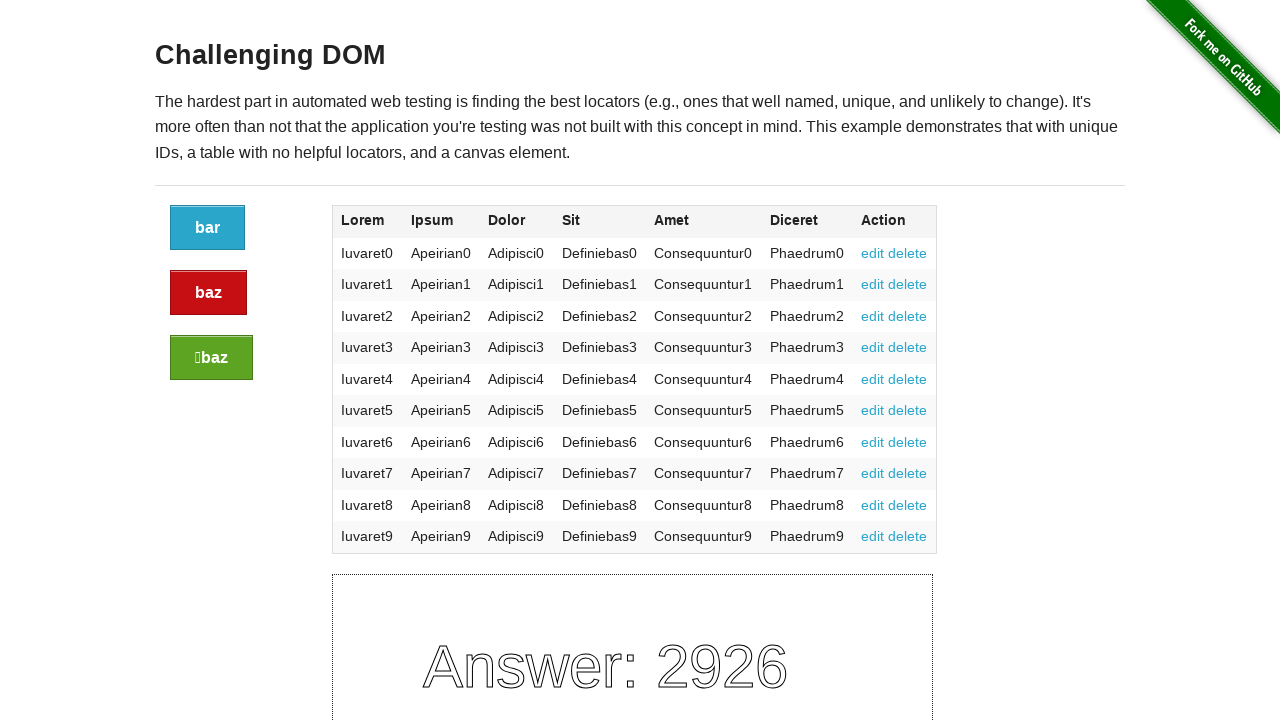

Extracted text from cell 1 in current row
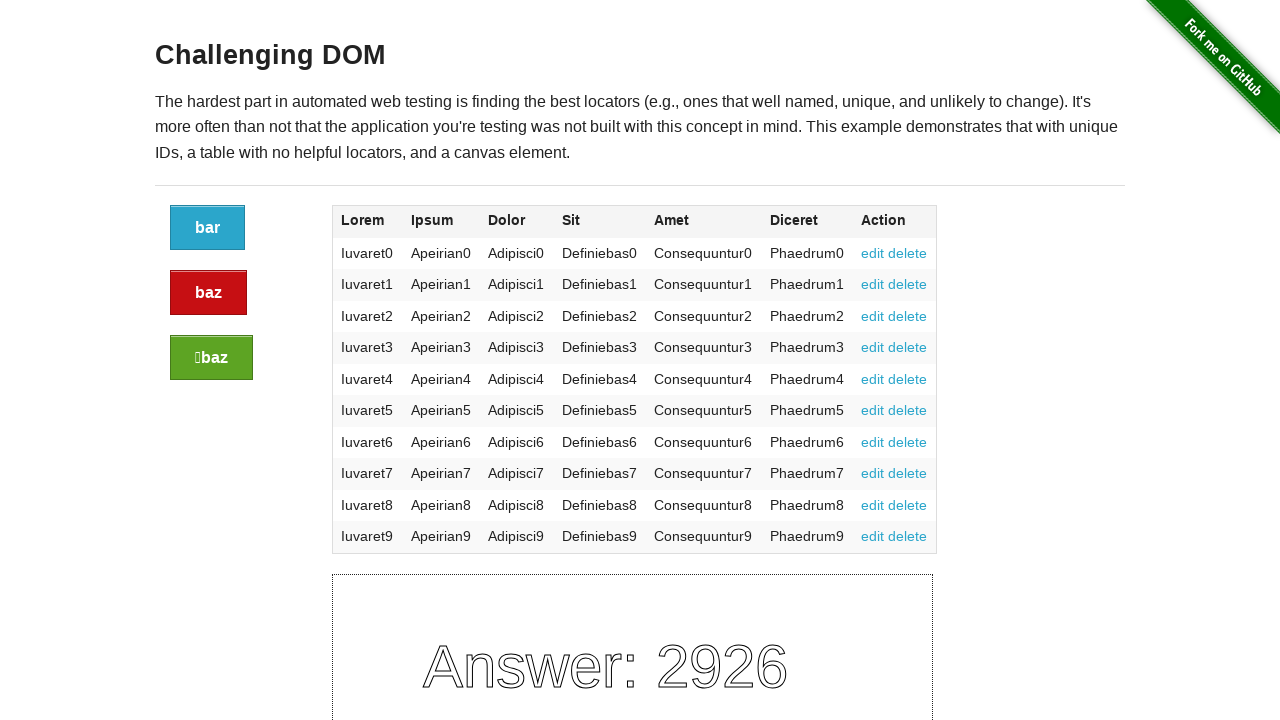

Extracted text from cell 2 in current row
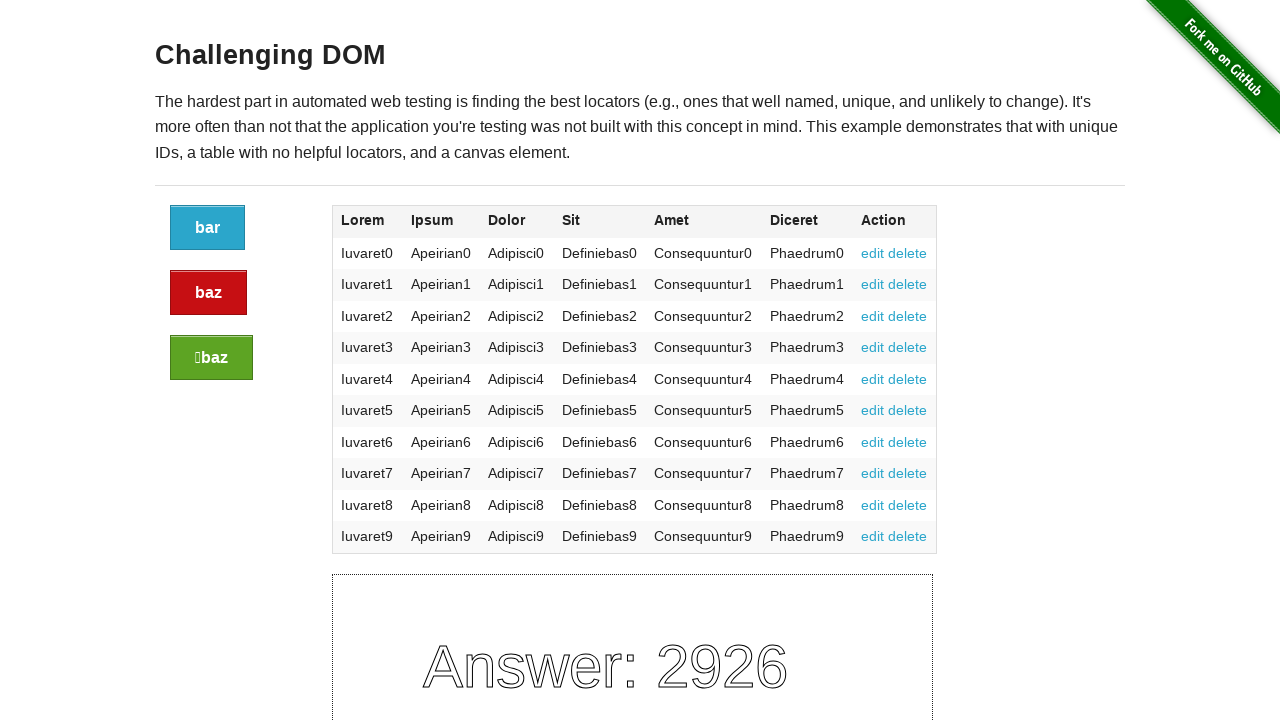

Extracted text from cell 3 in current row
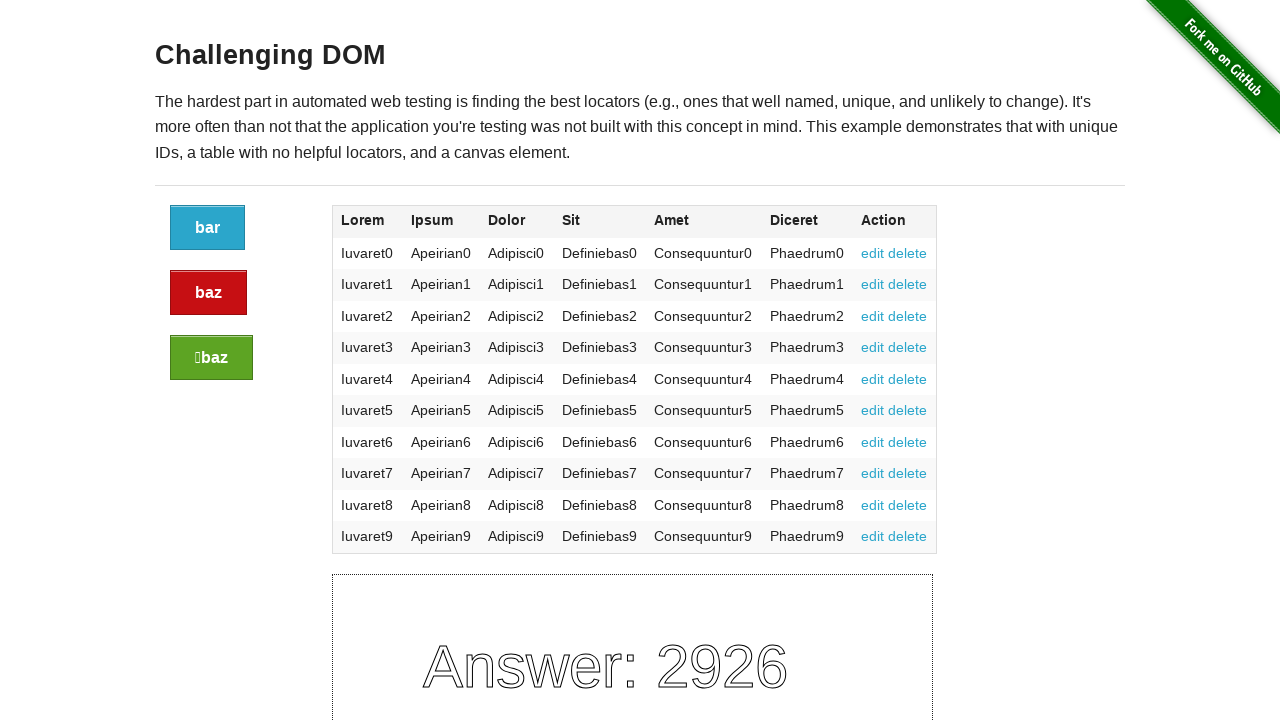

Extracted text from cell 4 in current row
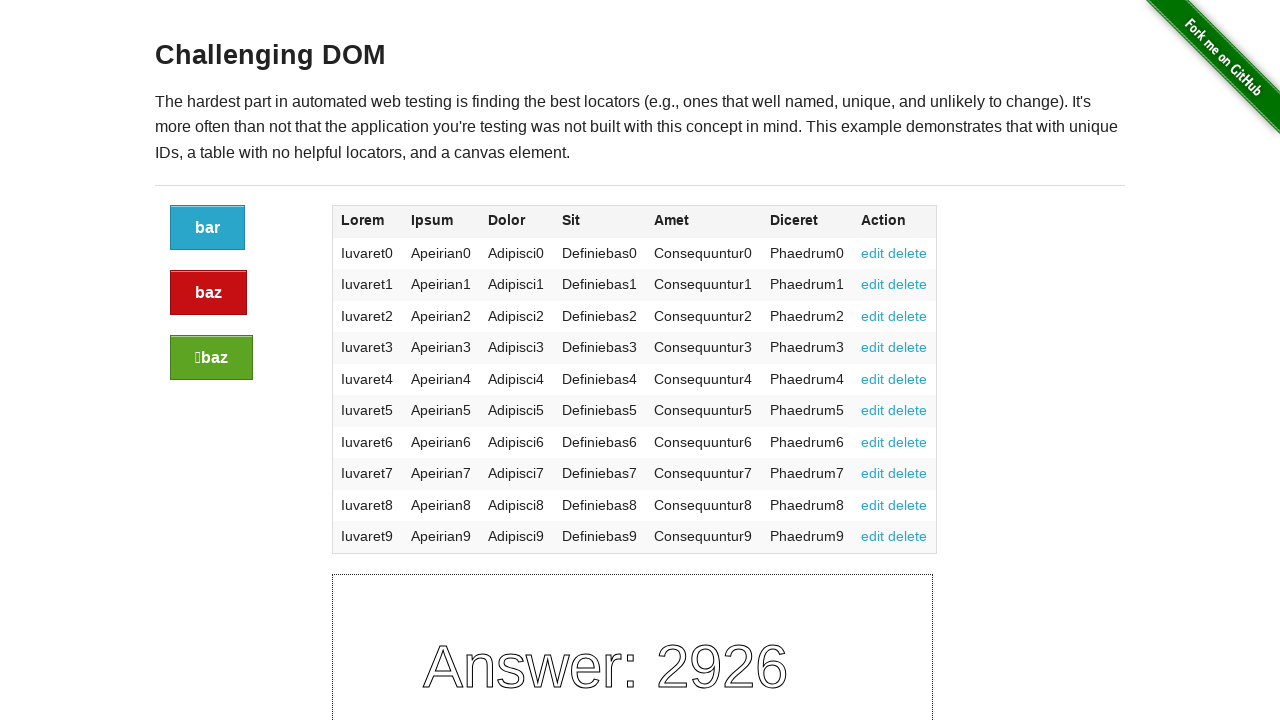

Extracted text from cell 5 in current row
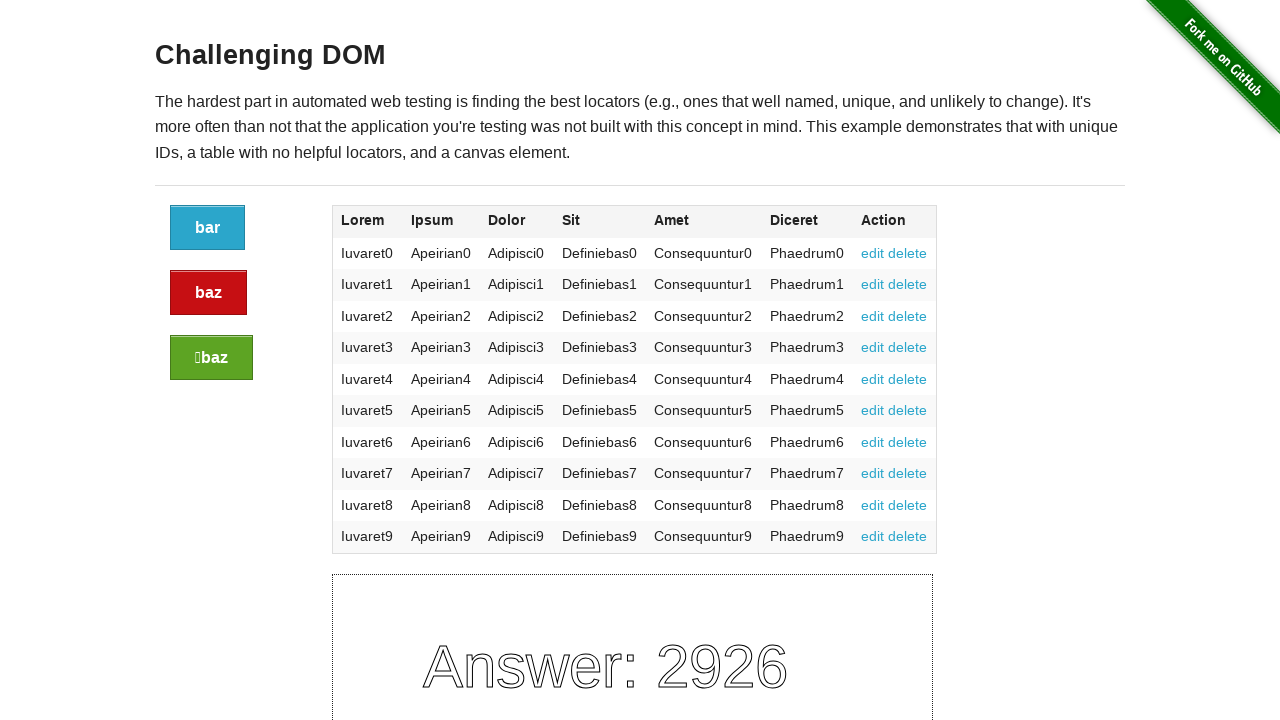

Retrieved cells from current table row
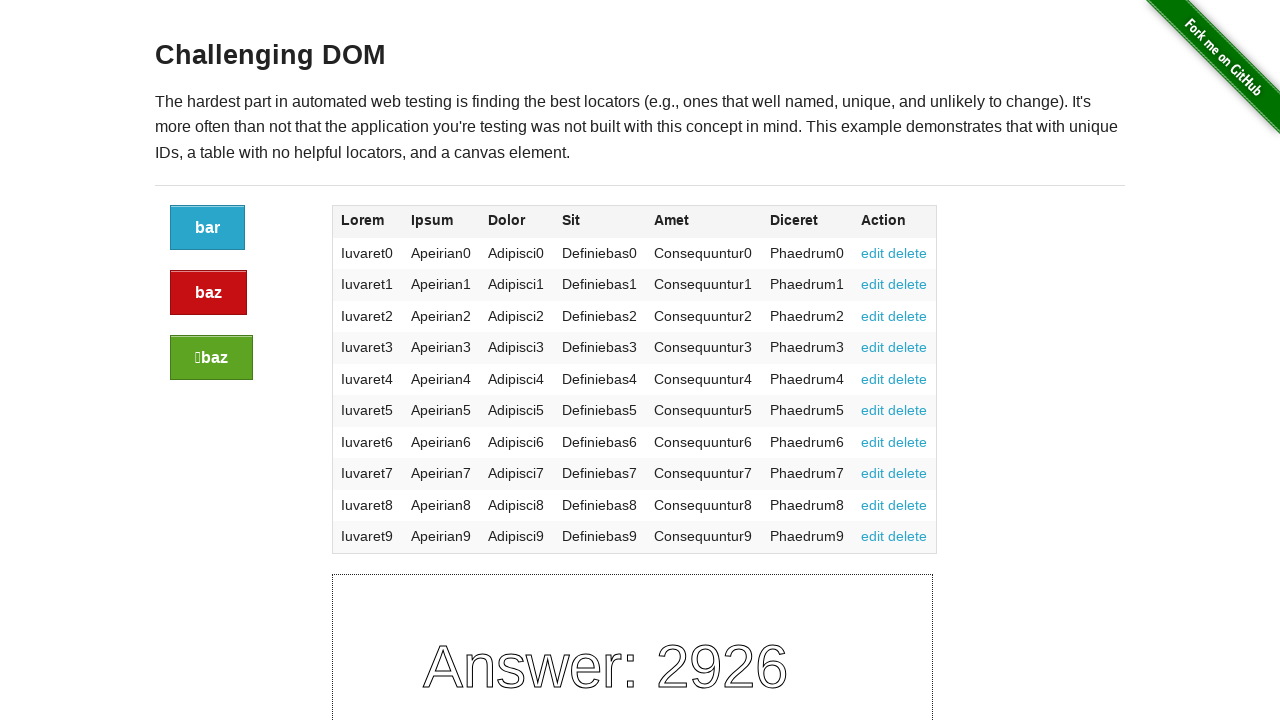

Extracted text from cell 0 in current row
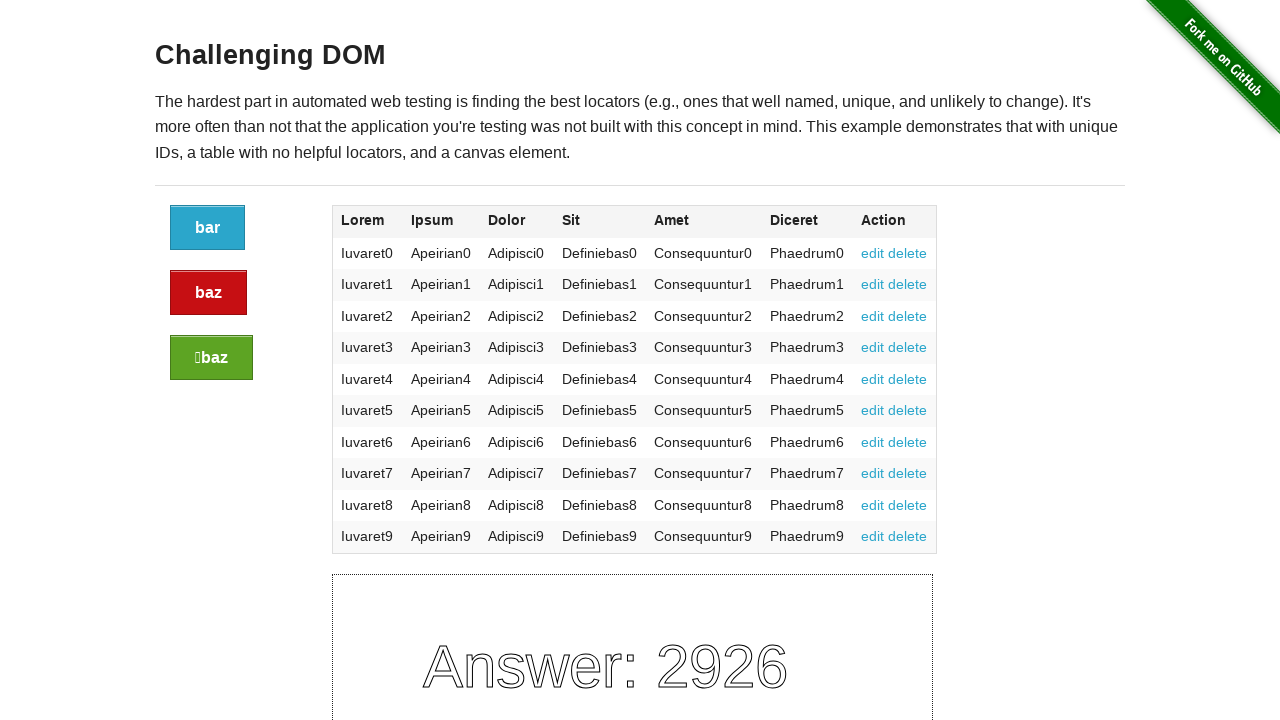

Extracted text from cell 1 in current row
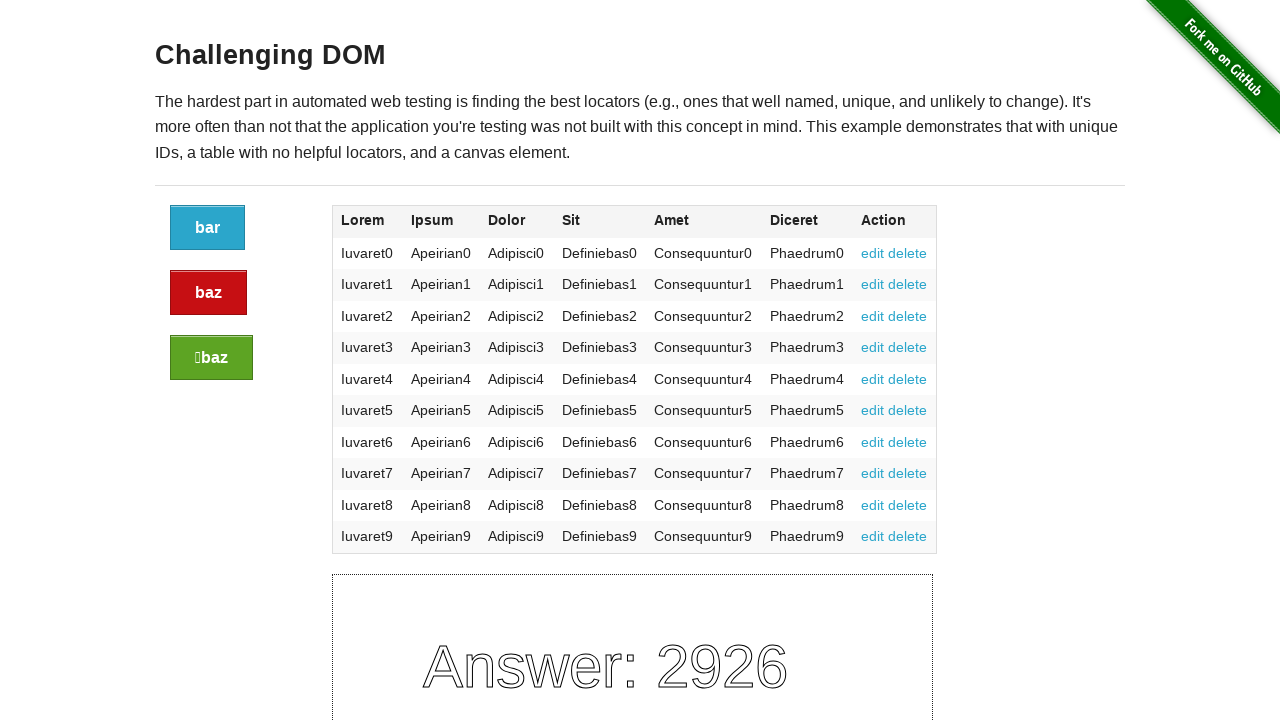

Extracted text from cell 2 in current row
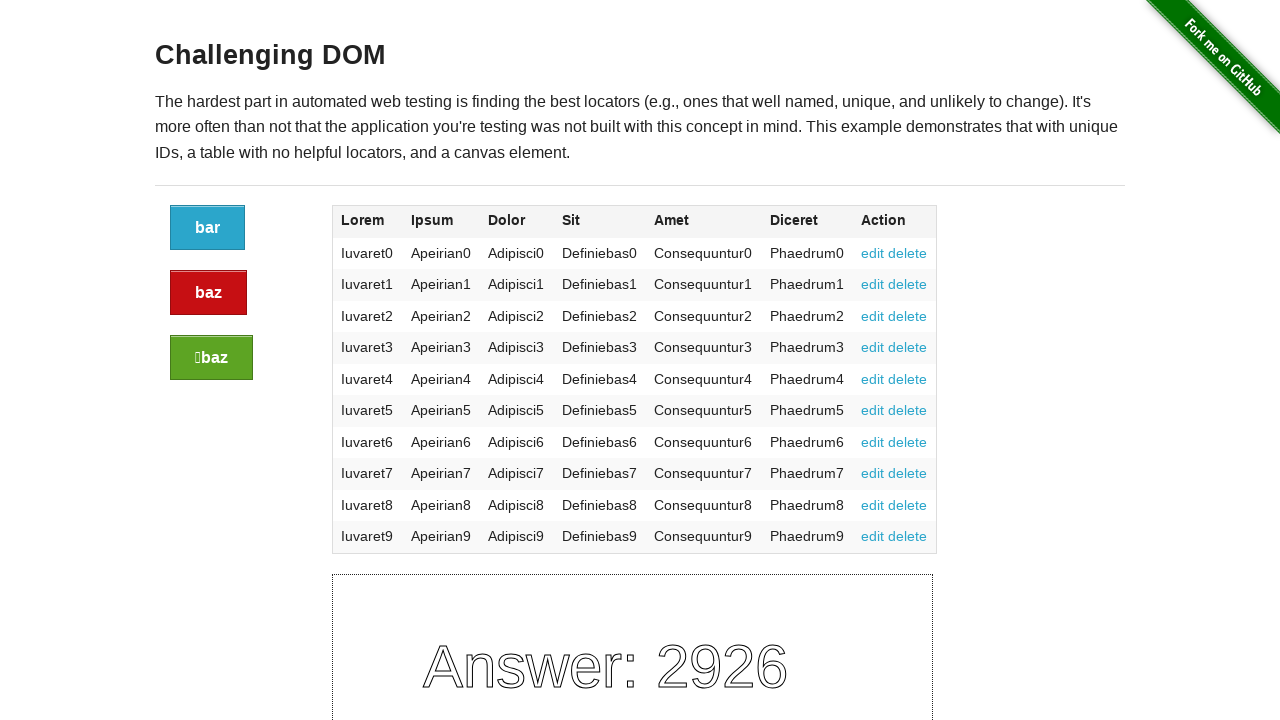

Extracted text from cell 3 in current row
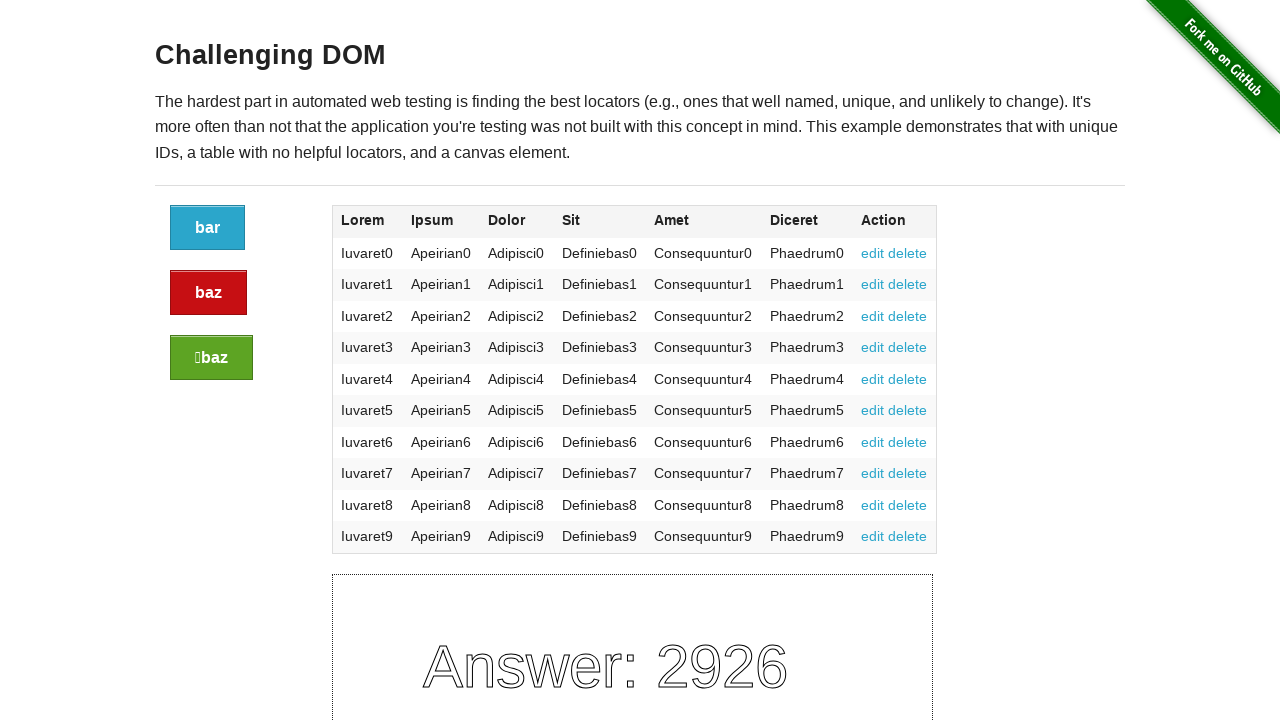

Extracted text from cell 4 in current row
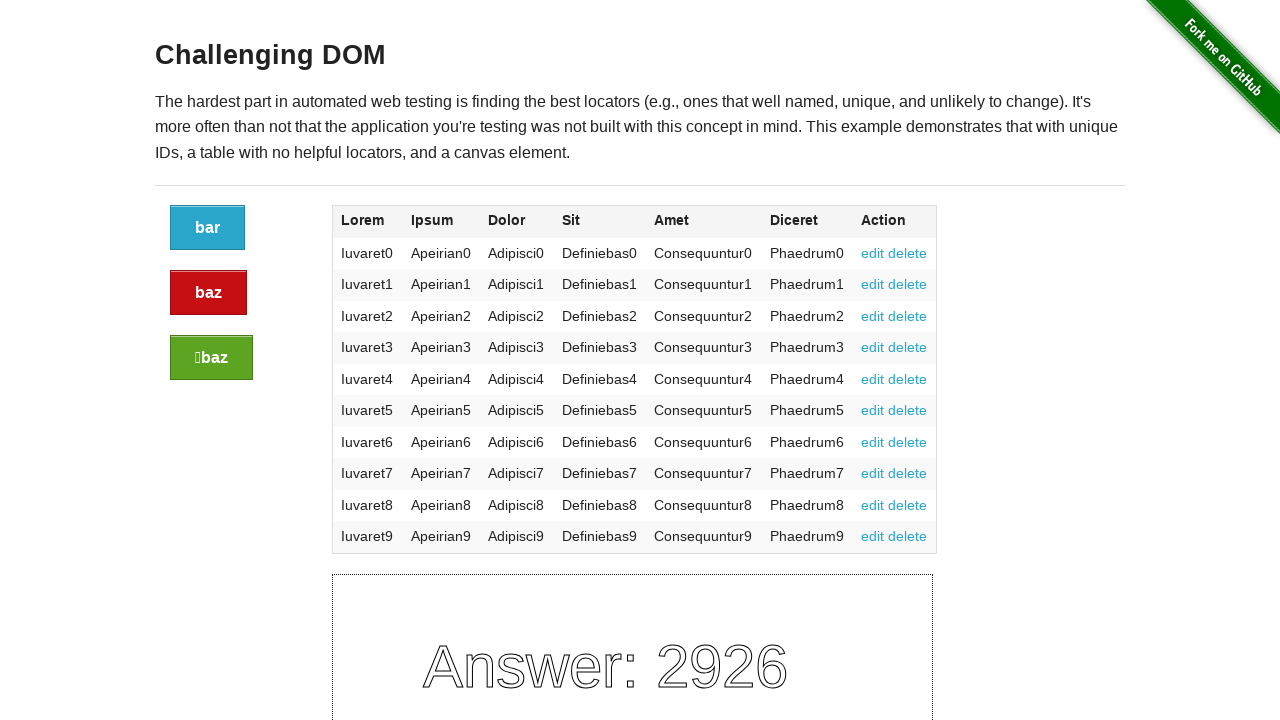

Extracted text from cell 5 in current row
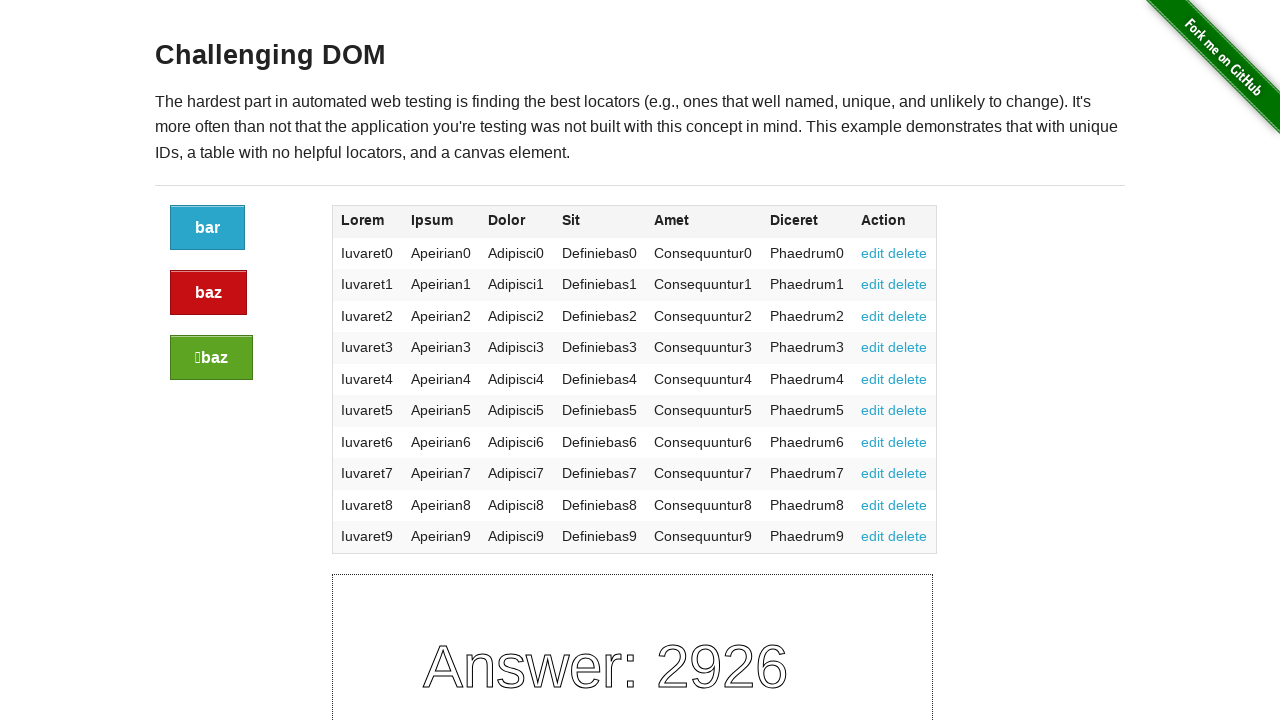

Retrieved cells from current table row
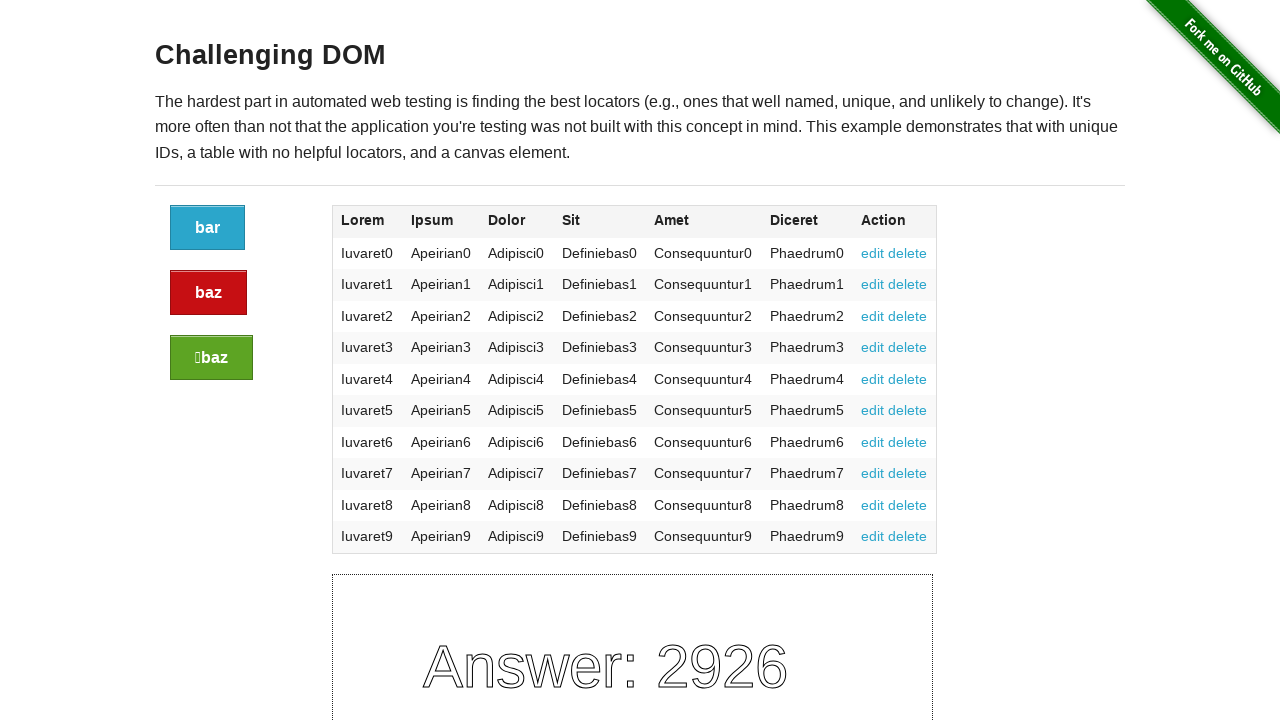

Extracted text from cell 0 in current row
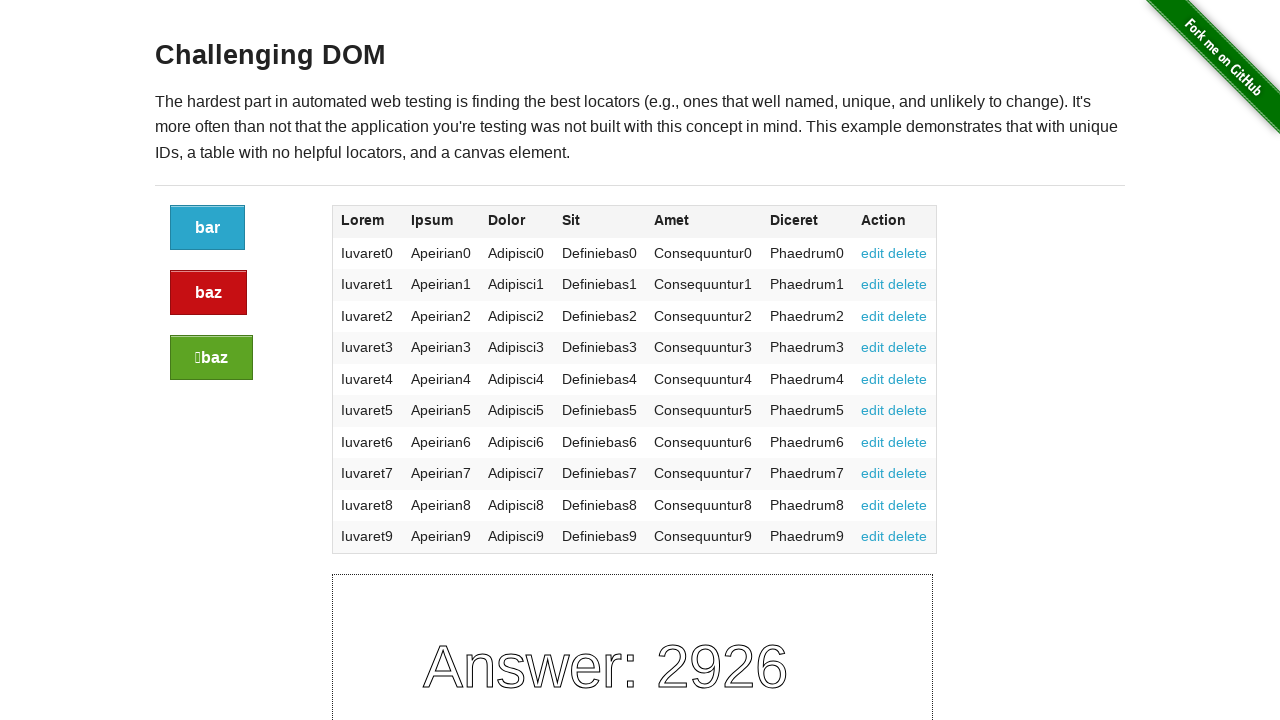

Extracted text from cell 1 in current row
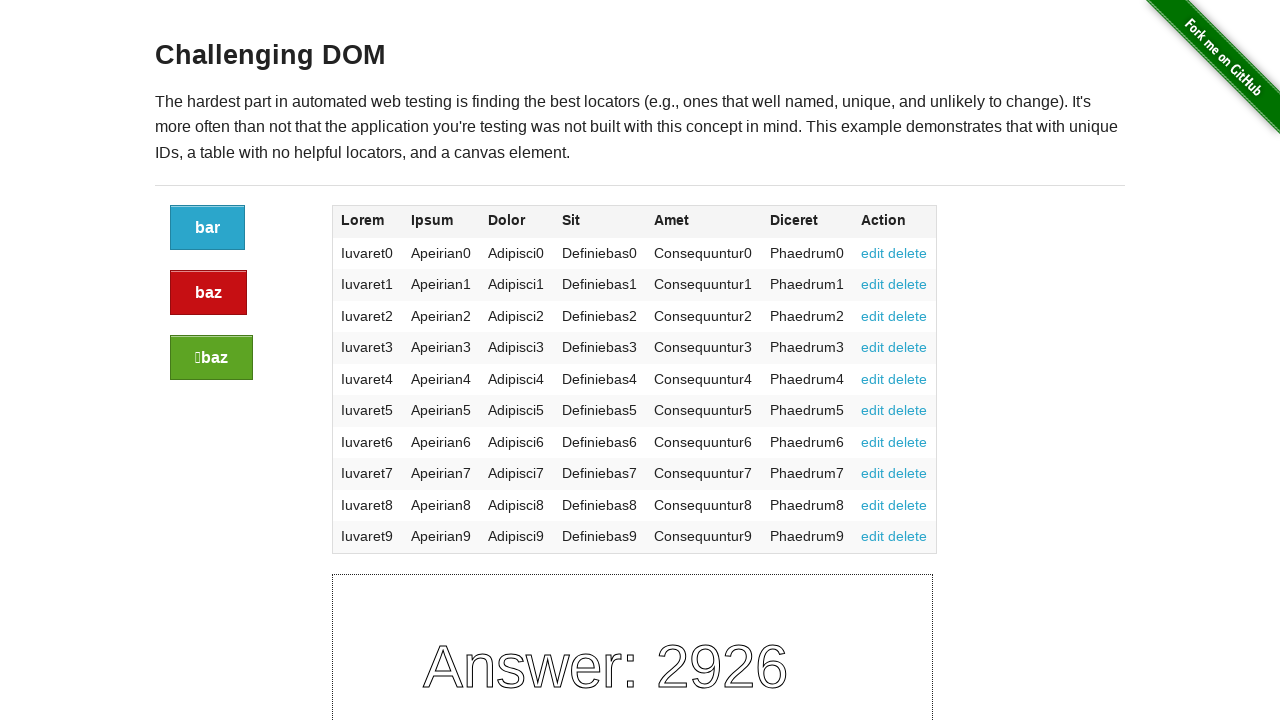

Extracted text from cell 2 in current row
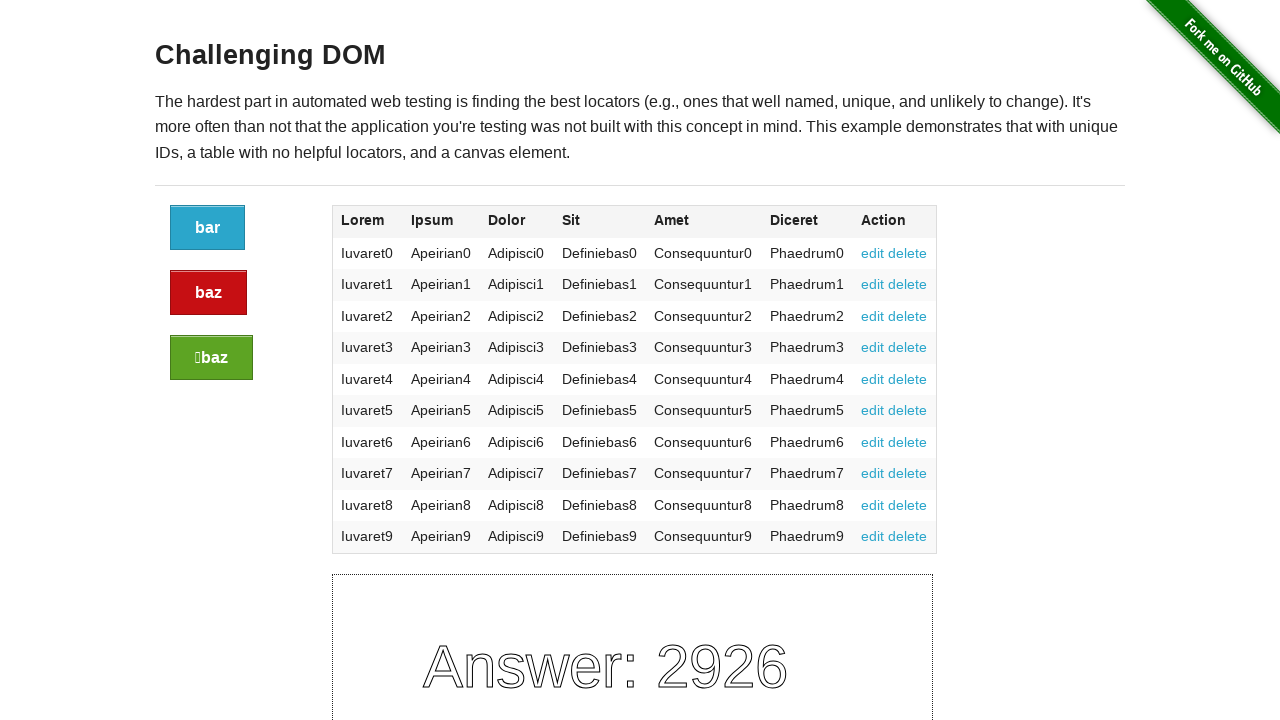

Extracted text from cell 3 in current row
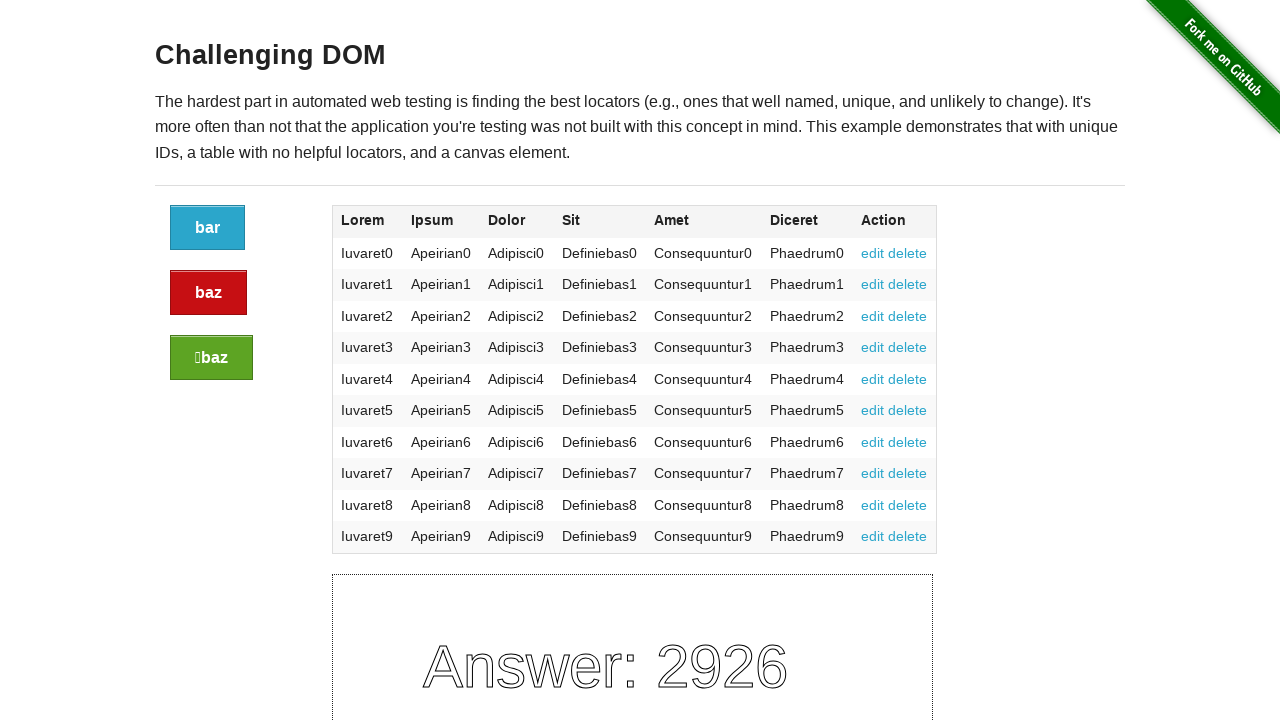

Extracted text from cell 4 in current row
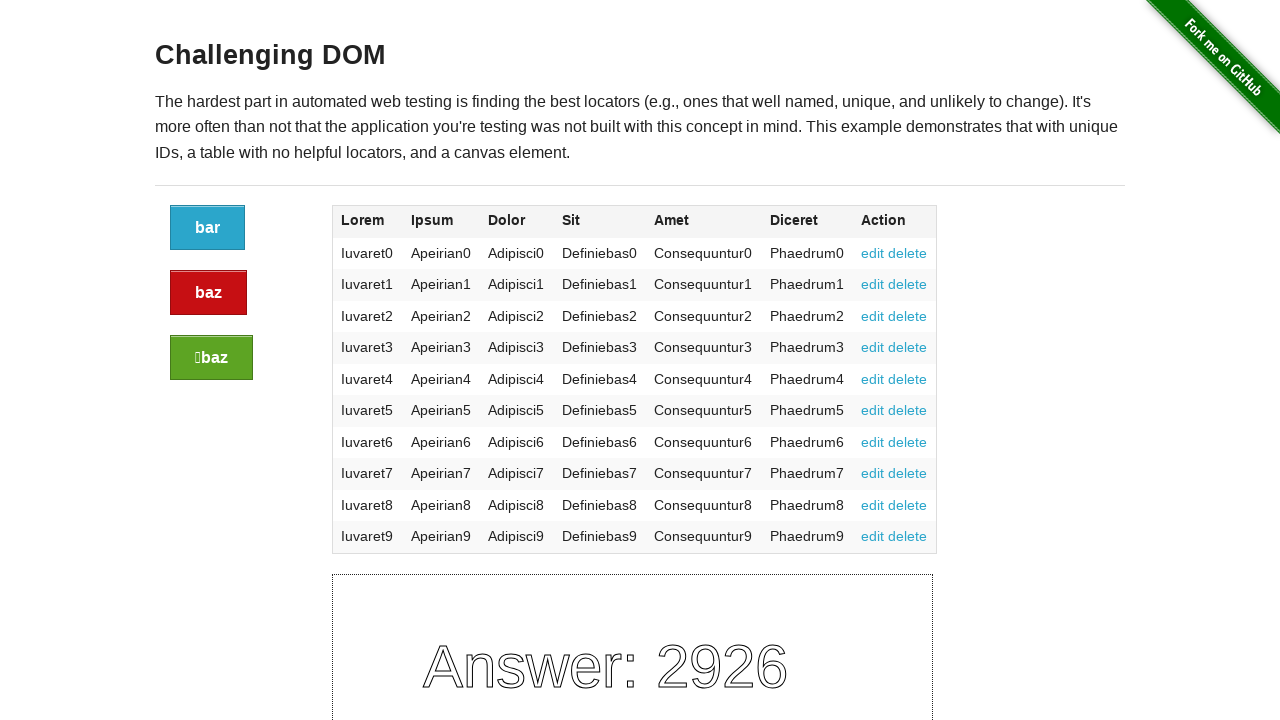

Extracted text from cell 5 in current row
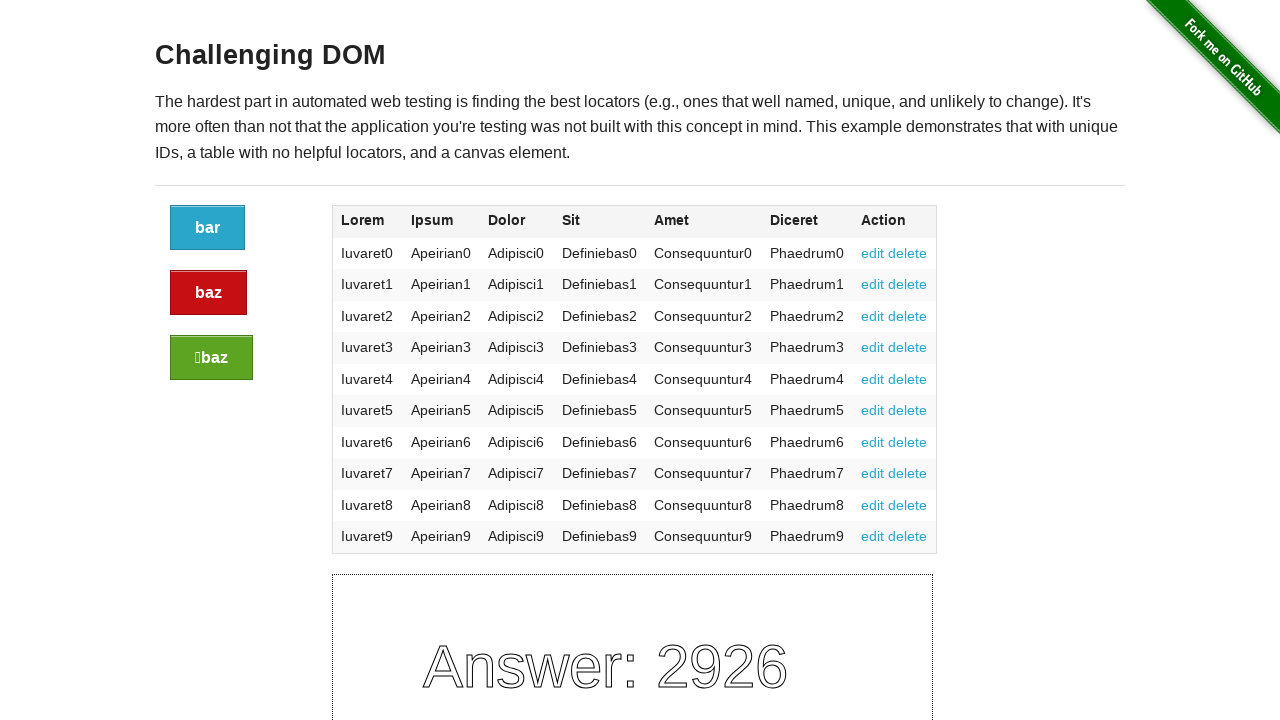

Retrieved cells from current table row
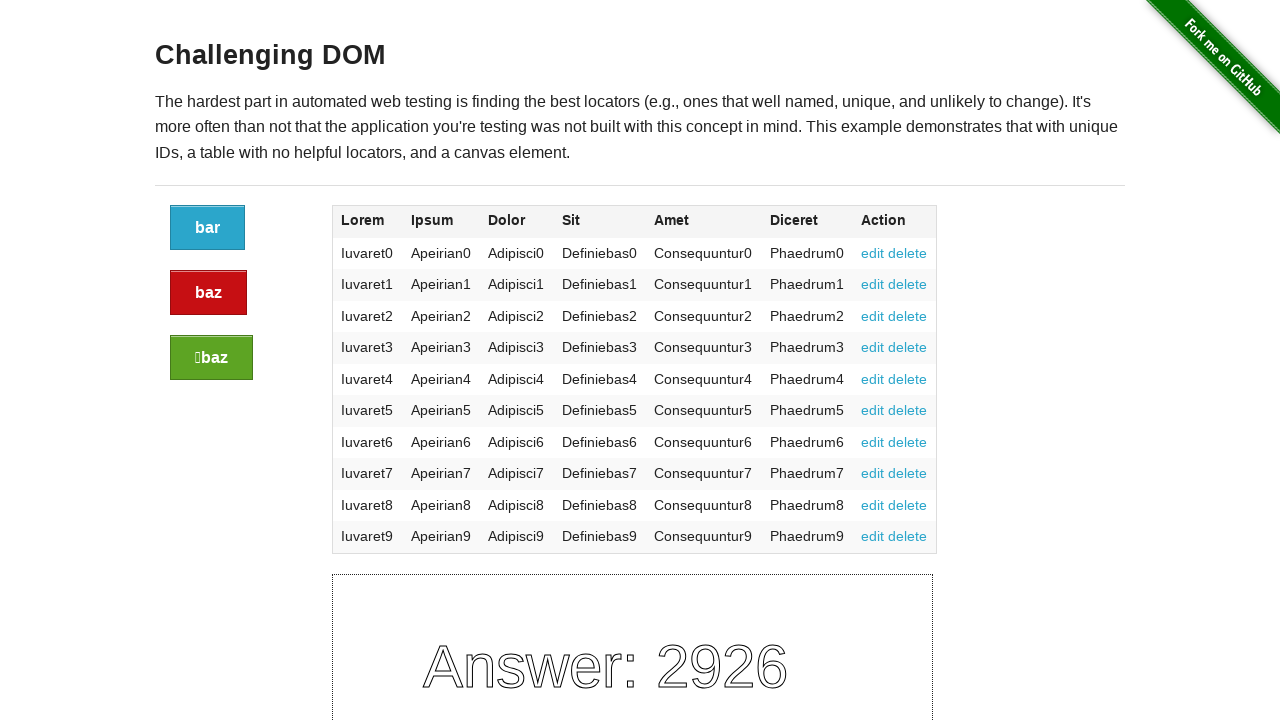

Extracted text from cell 0 in current row
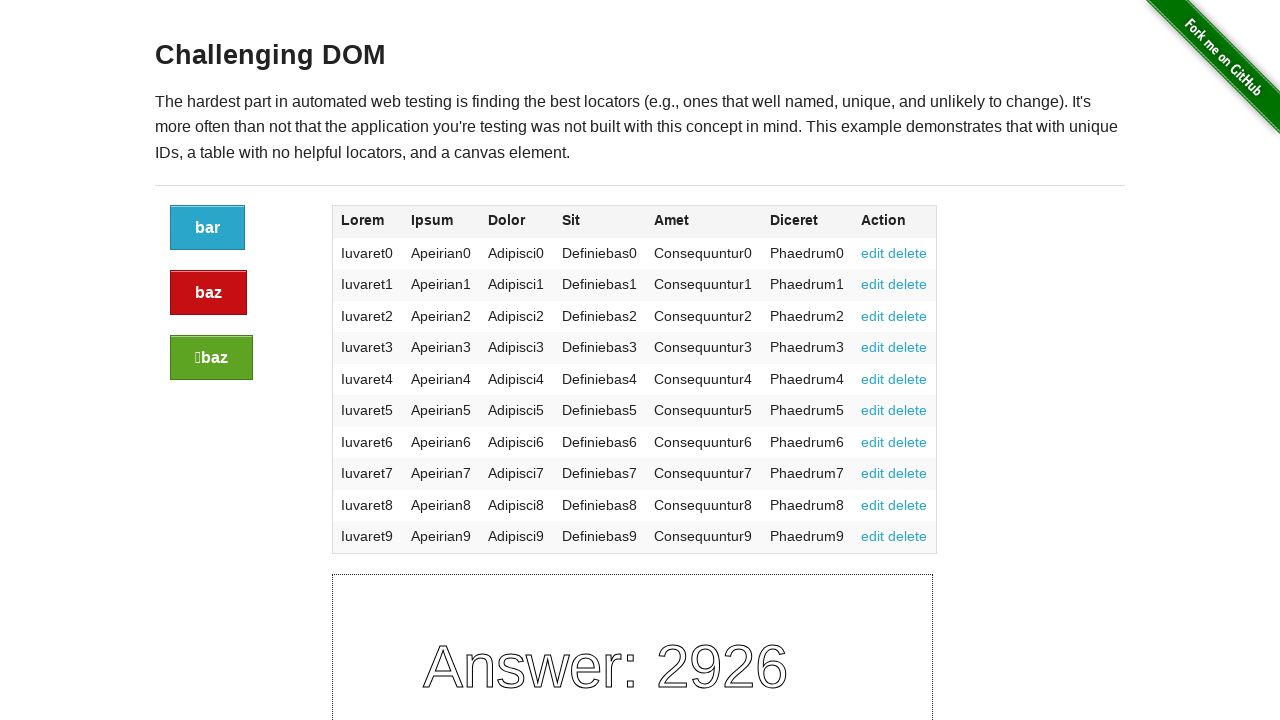

Extracted text from cell 1 in current row
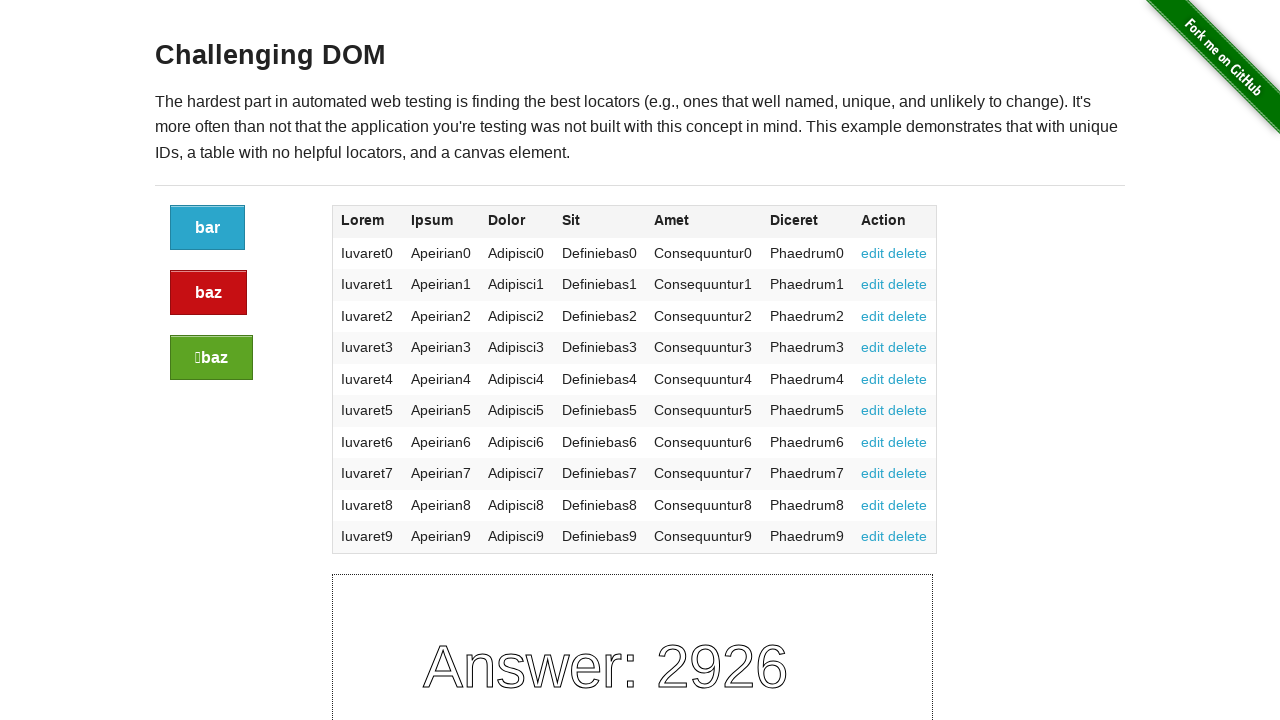

Extracted text from cell 2 in current row
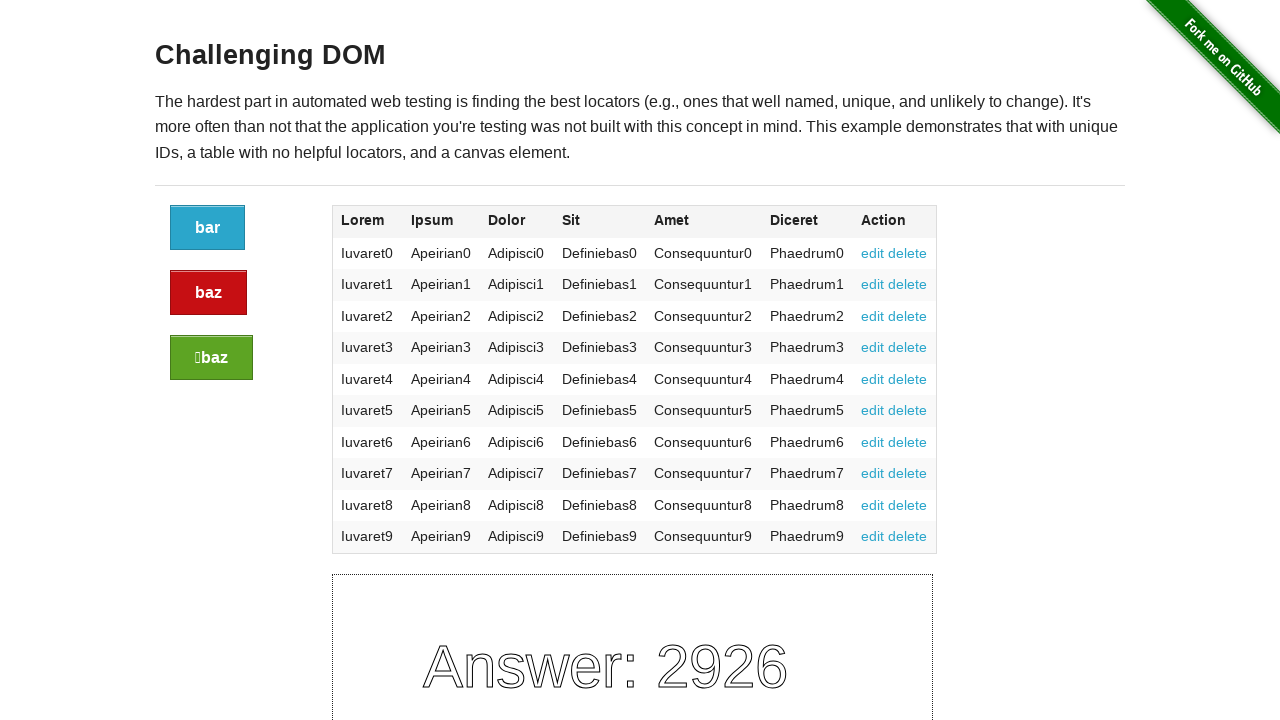

Extracted text from cell 3 in current row
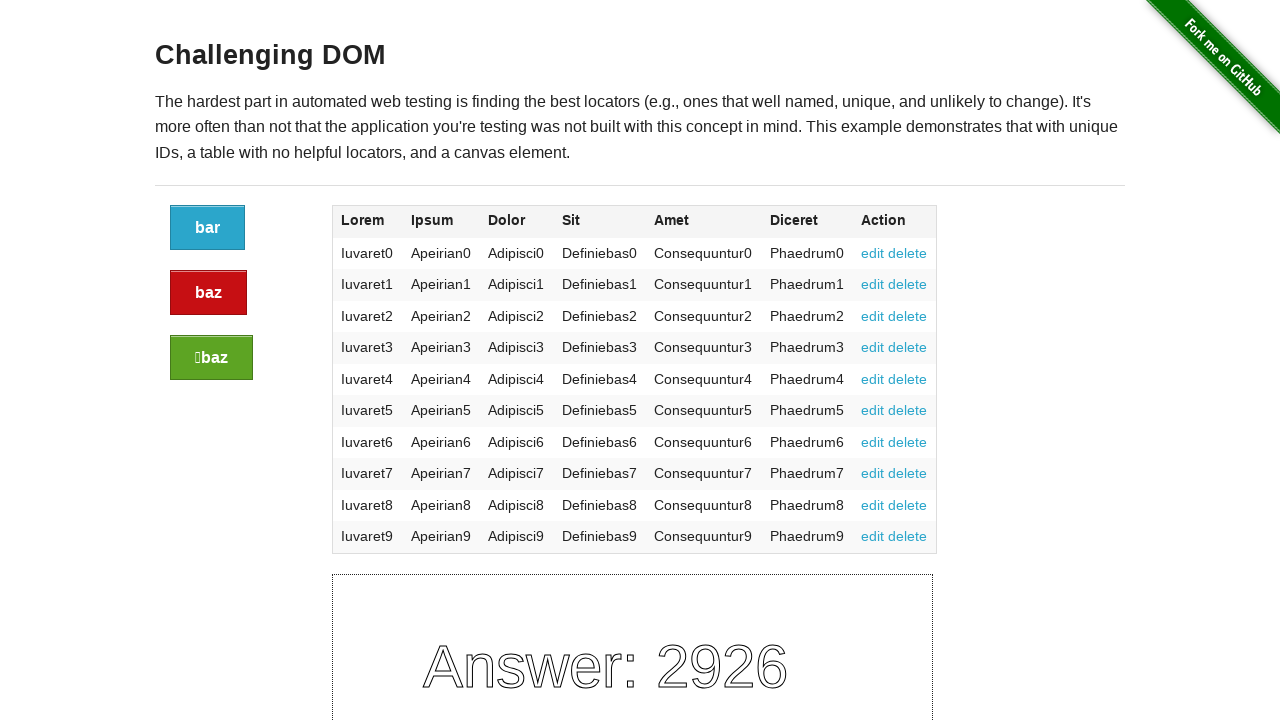

Extracted text from cell 4 in current row
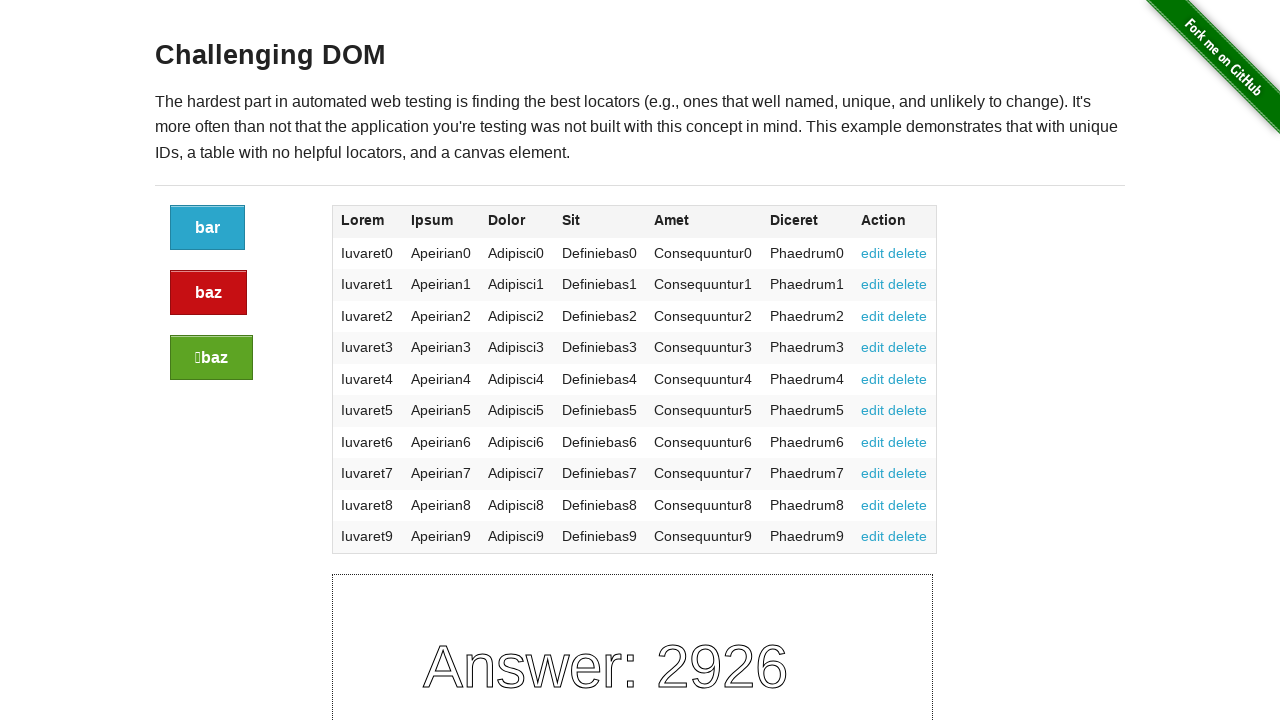

Extracted text from cell 5 in current row
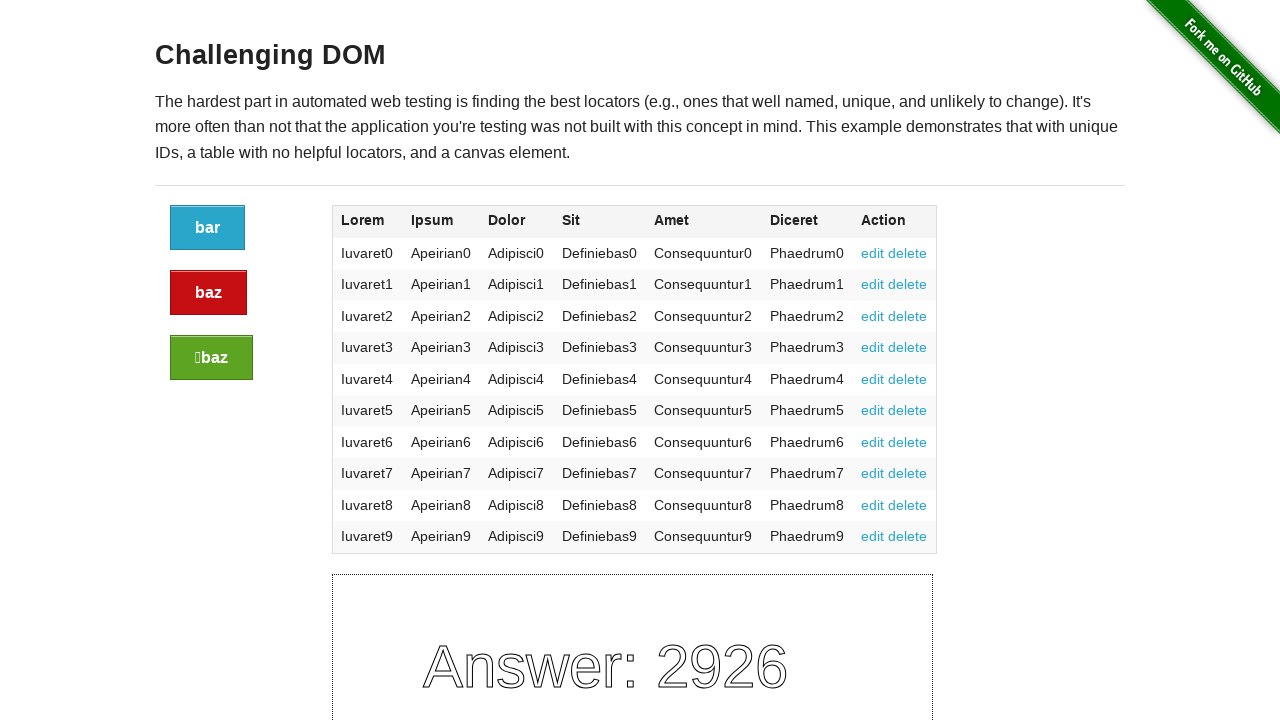

Verified that all table cell values match expected pattern
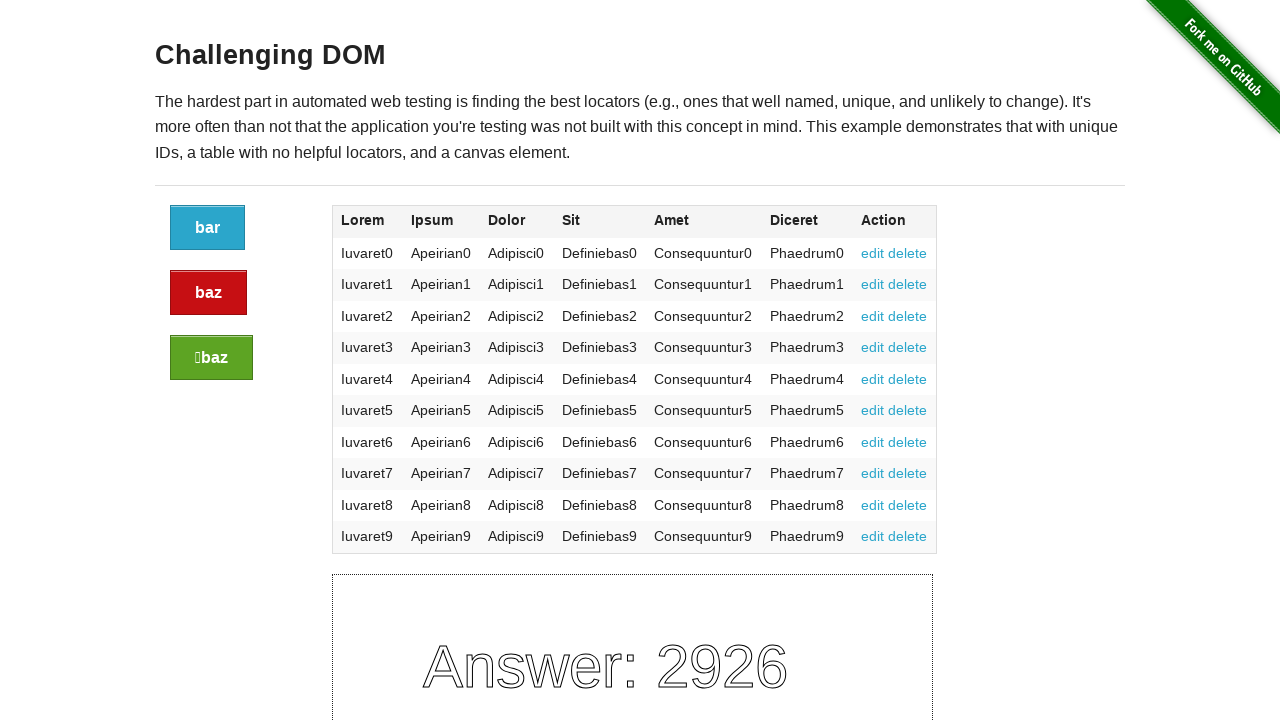

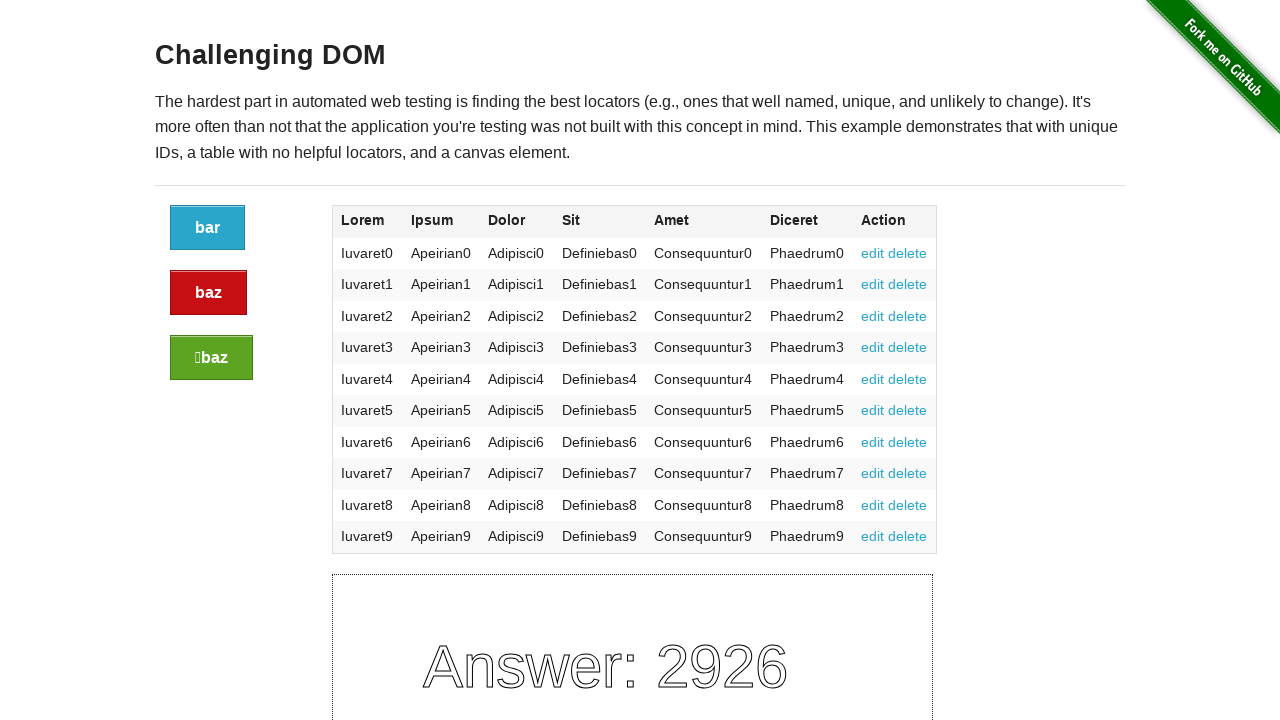